Tests jQuery UI date picker functionality by navigating through months and selecting a specific past date (July 14, 2023)

Starting URL: https://jqueryui.com/datepicker/

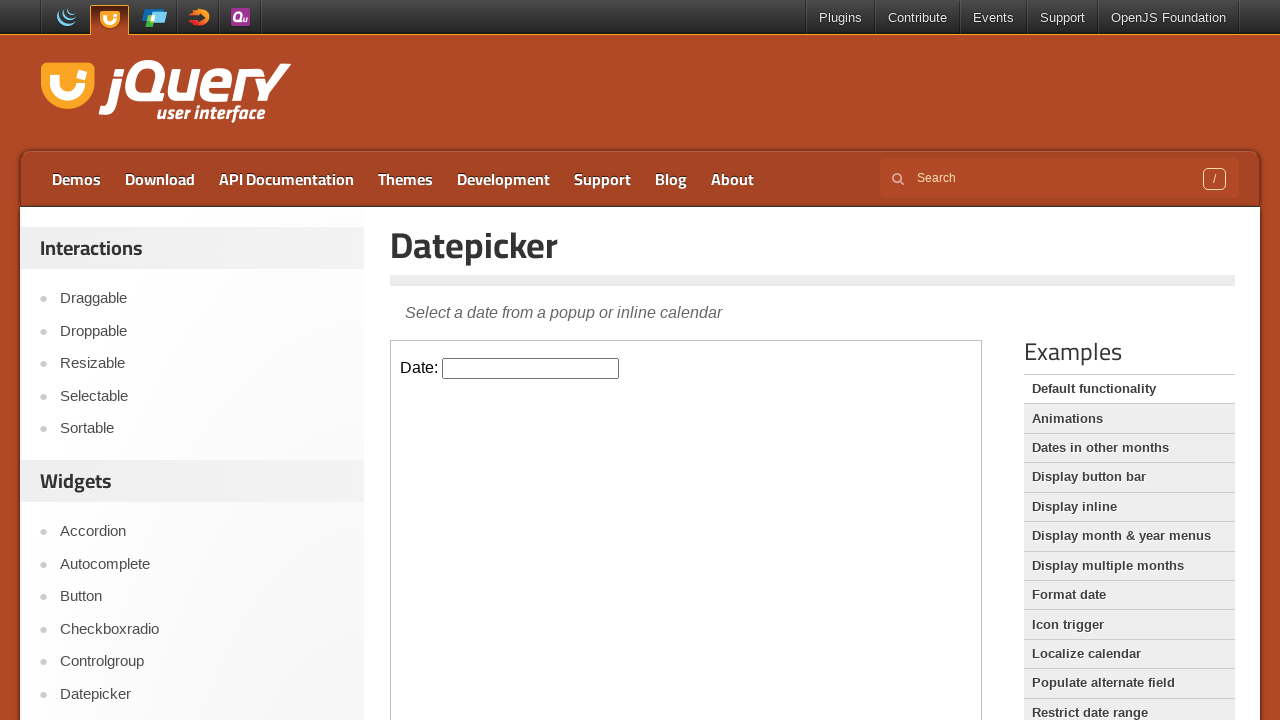

Located and switched to iframe containing datepicker demo
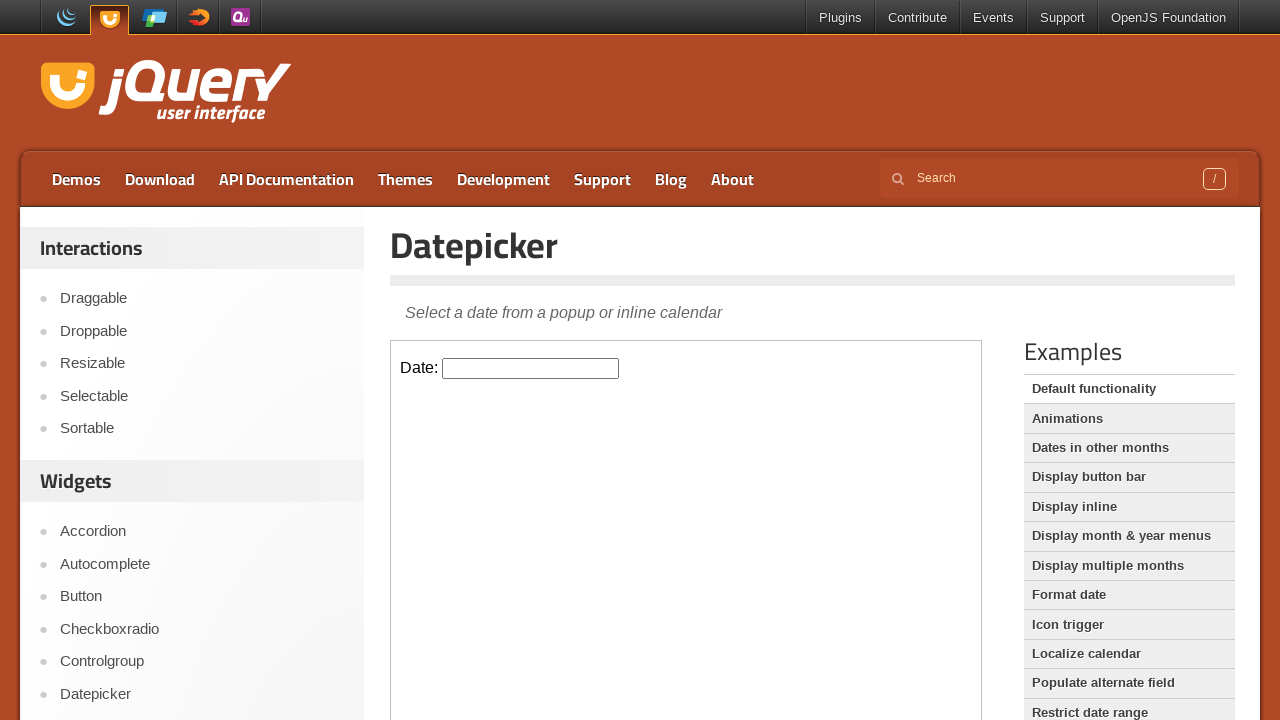

Clicked datepicker input to open calendar at (531, 368) on iframe >> nth=0 >> internal:control=enter-frame >> #datepicker
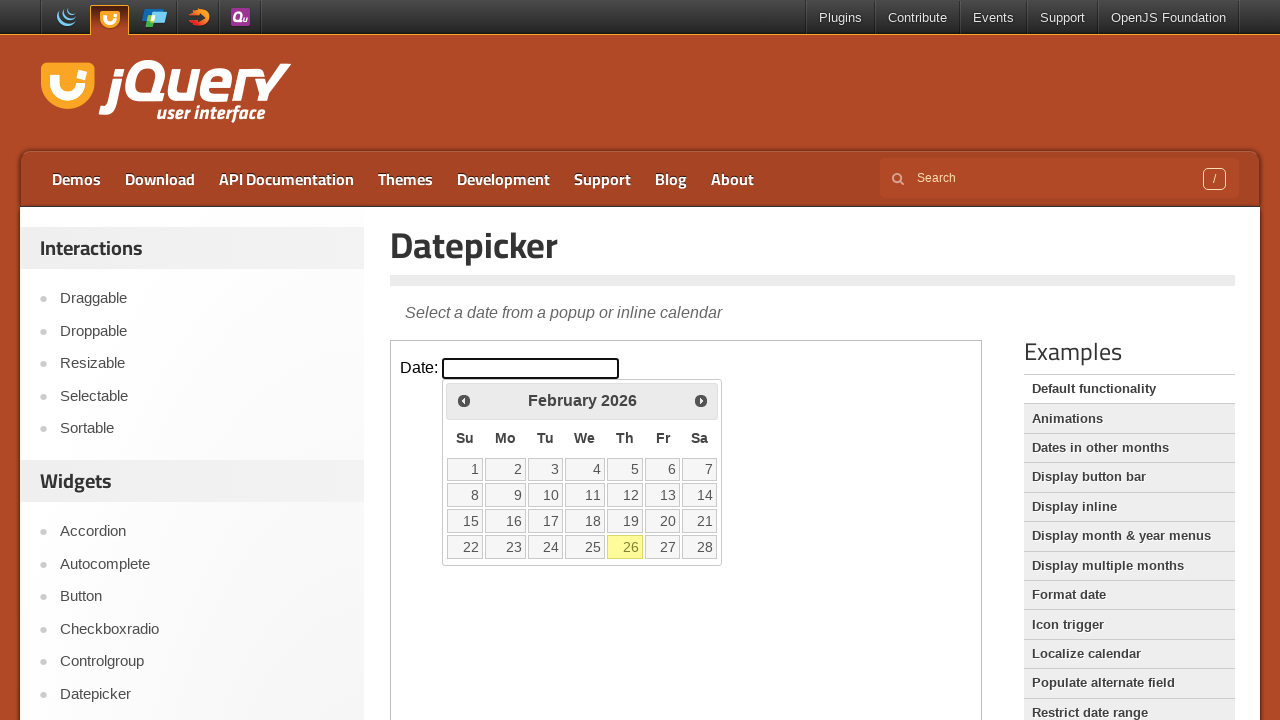

Clicked previous month button (currently at February 2026) at (464, 400) on iframe >> nth=0 >> internal:control=enter-frame >> span.ui-icon.ui-icon-circle-t
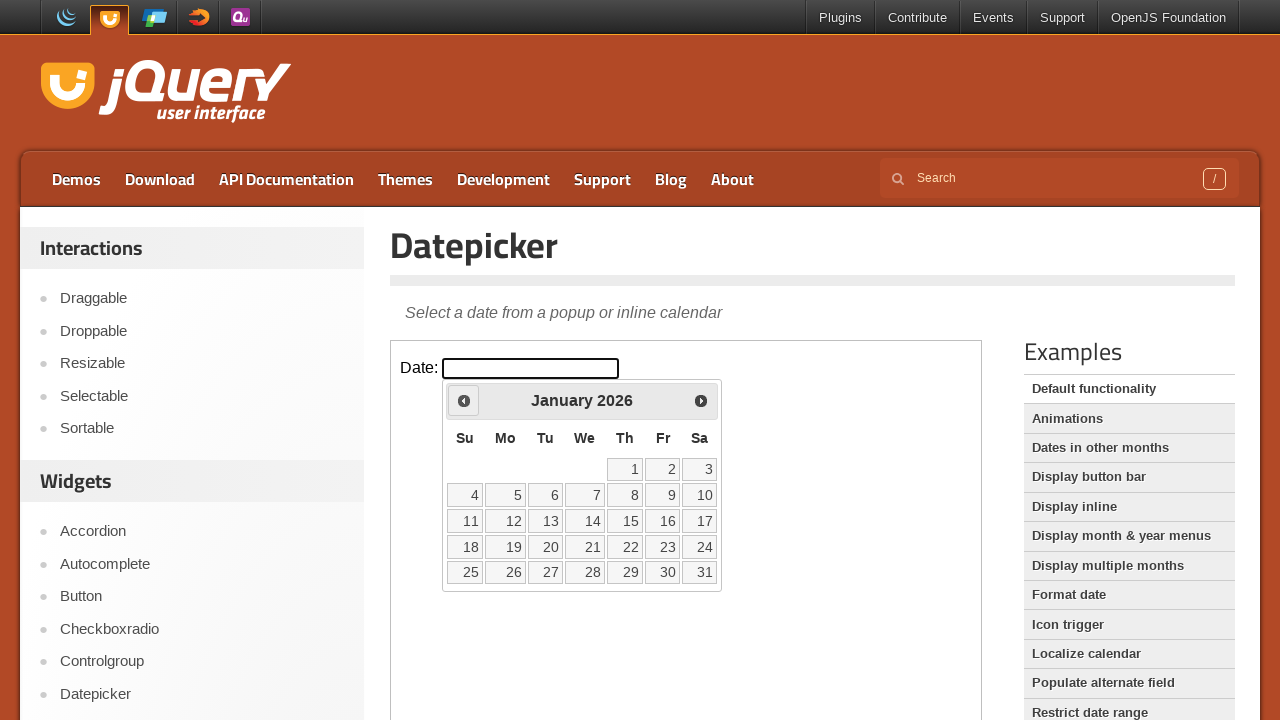

Clicked previous month button (currently at January 2026) at (464, 400) on iframe >> nth=0 >> internal:control=enter-frame >> span.ui-icon.ui-icon-circle-t
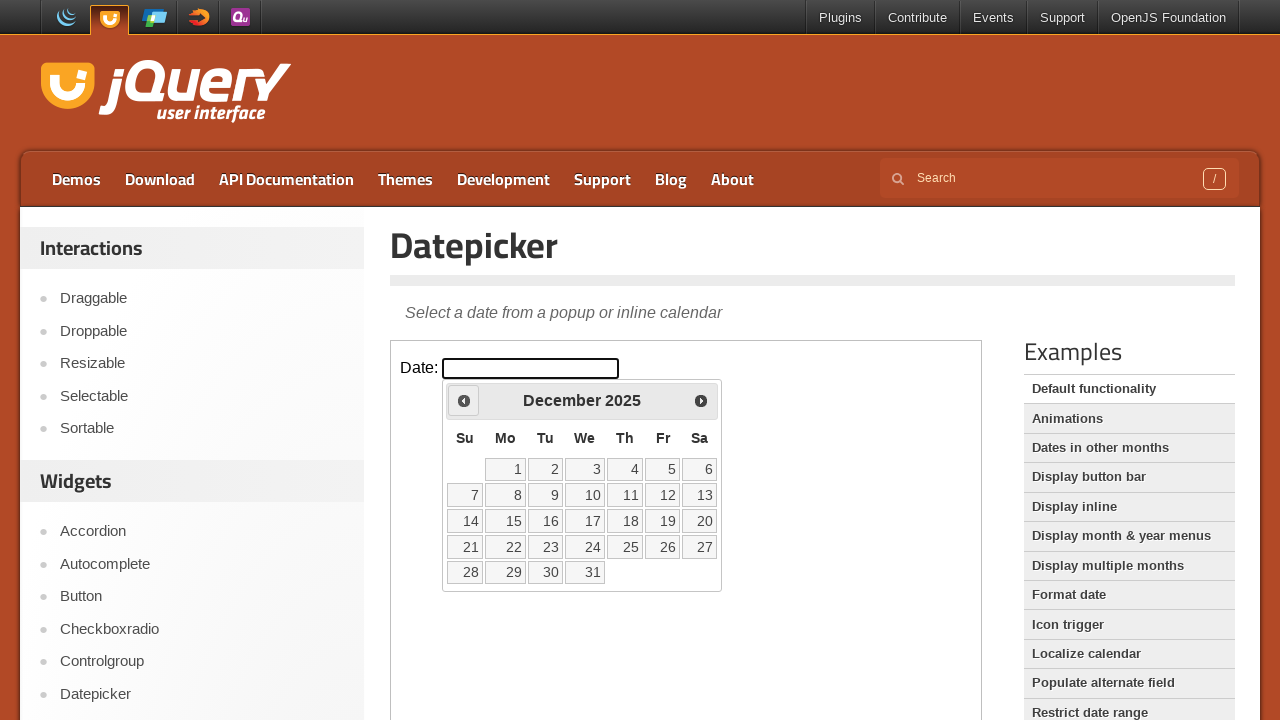

Clicked previous month button (currently at December 2025) at (464, 400) on iframe >> nth=0 >> internal:control=enter-frame >> span.ui-icon.ui-icon-circle-t
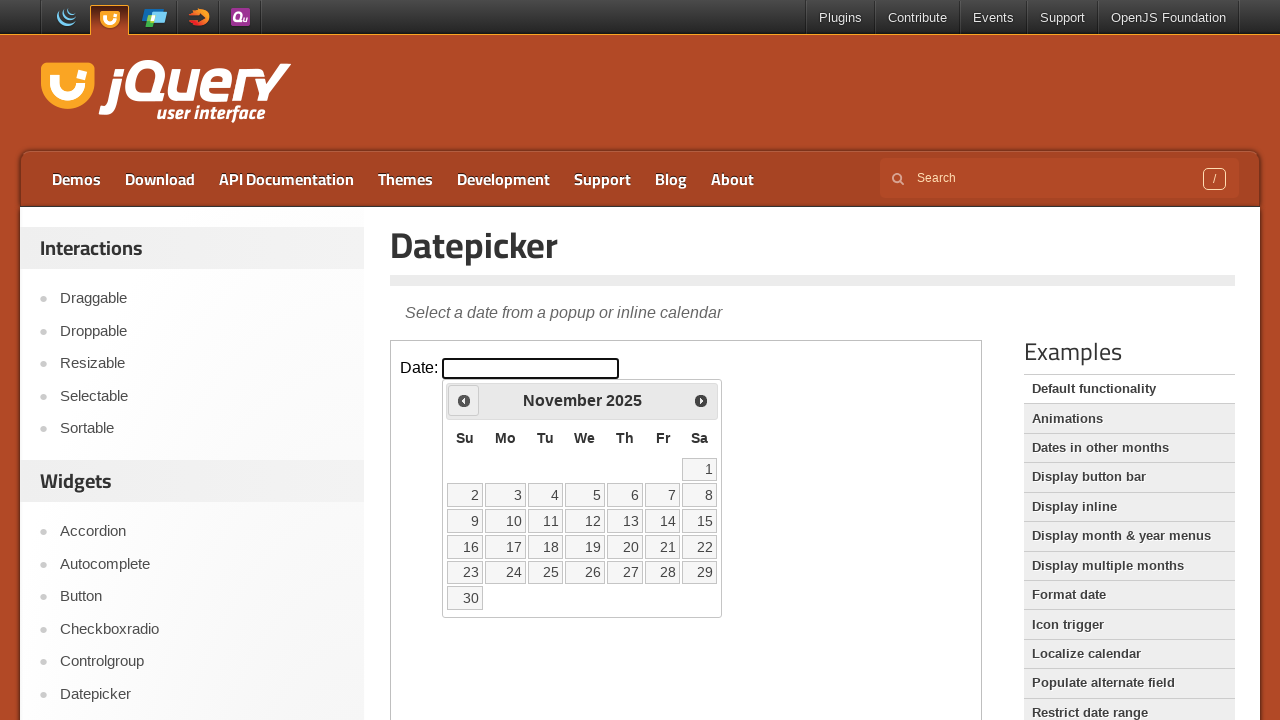

Clicked previous month button (currently at November 2025) at (464, 400) on iframe >> nth=0 >> internal:control=enter-frame >> span.ui-icon.ui-icon-circle-t
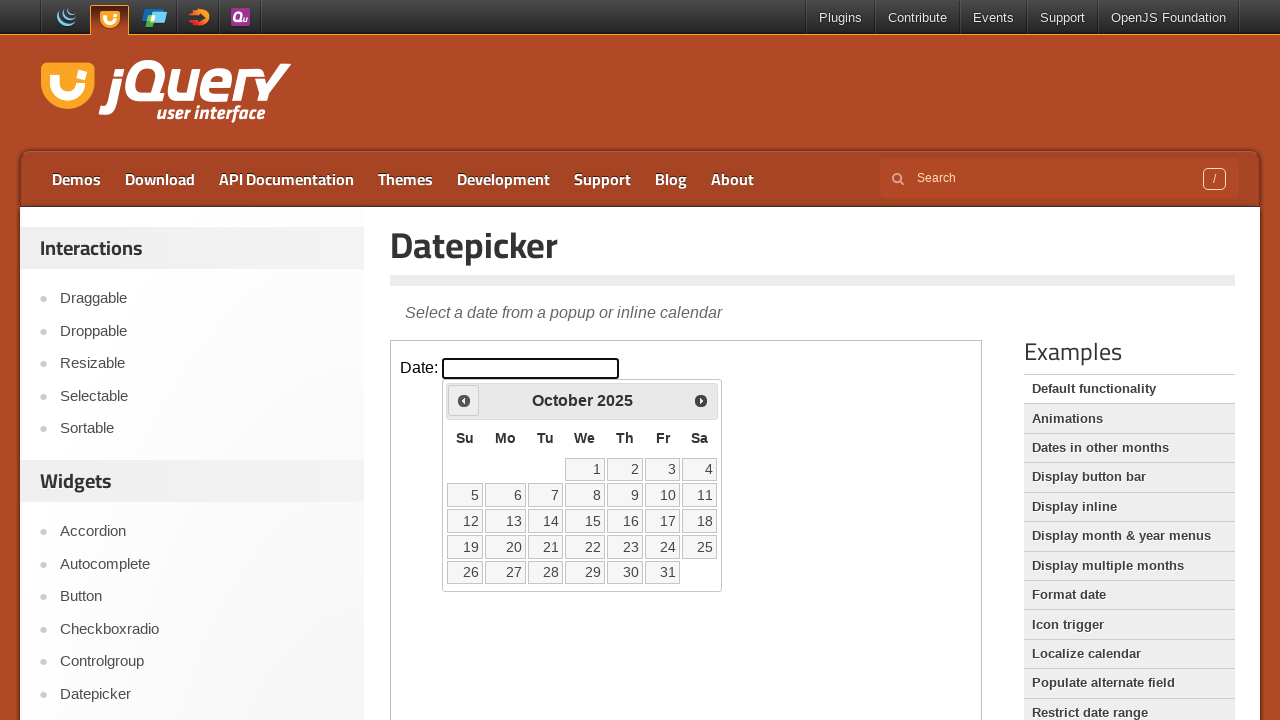

Clicked previous month button (currently at October 2025) at (464, 400) on iframe >> nth=0 >> internal:control=enter-frame >> span.ui-icon.ui-icon-circle-t
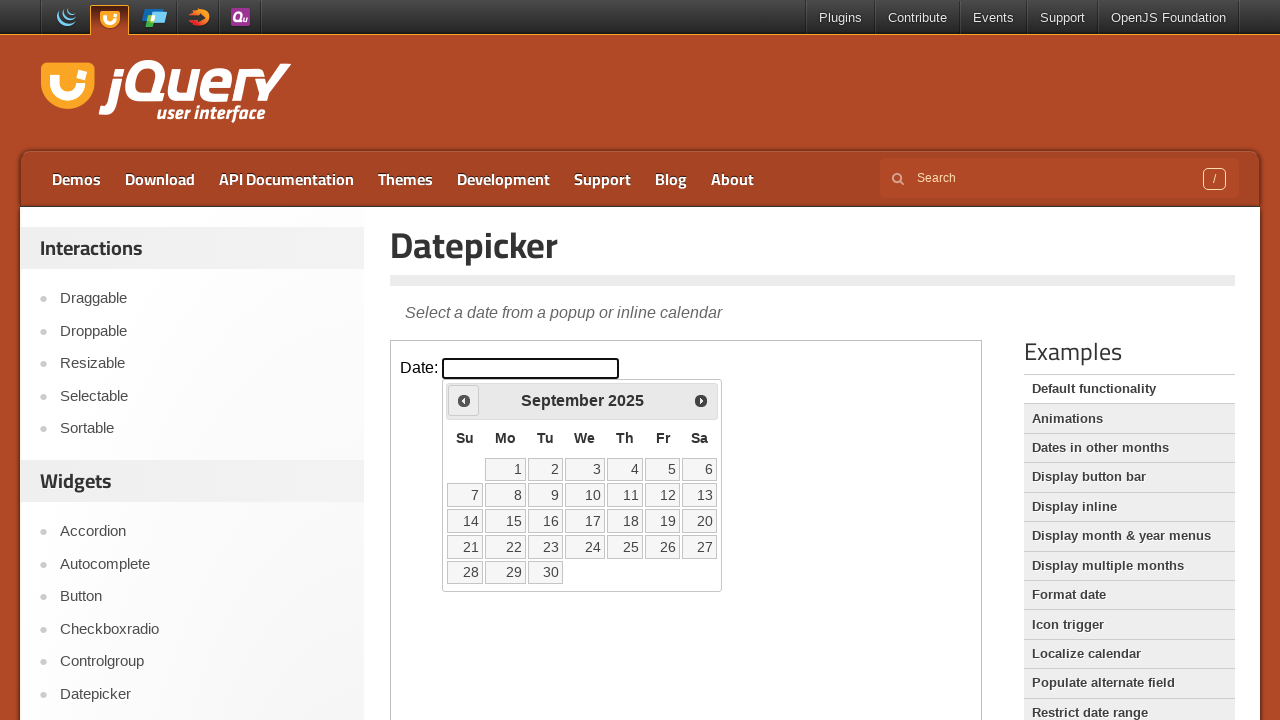

Clicked previous month button (currently at September 2025) at (464, 400) on iframe >> nth=0 >> internal:control=enter-frame >> span.ui-icon.ui-icon-circle-t
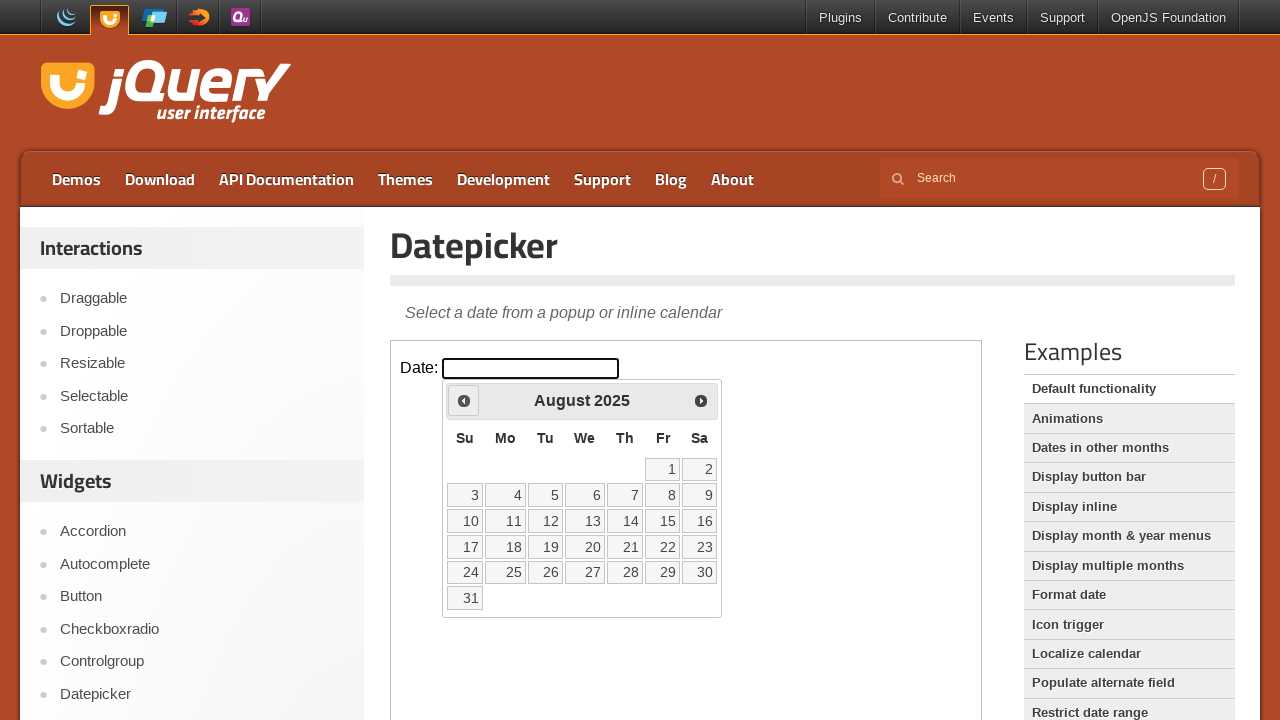

Clicked previous month button (currently at August 2025) at (464, 400) on iframe >> nth=0 >> internal:control=enter-frame >> span.ui-icon.ui-icon-circle-t
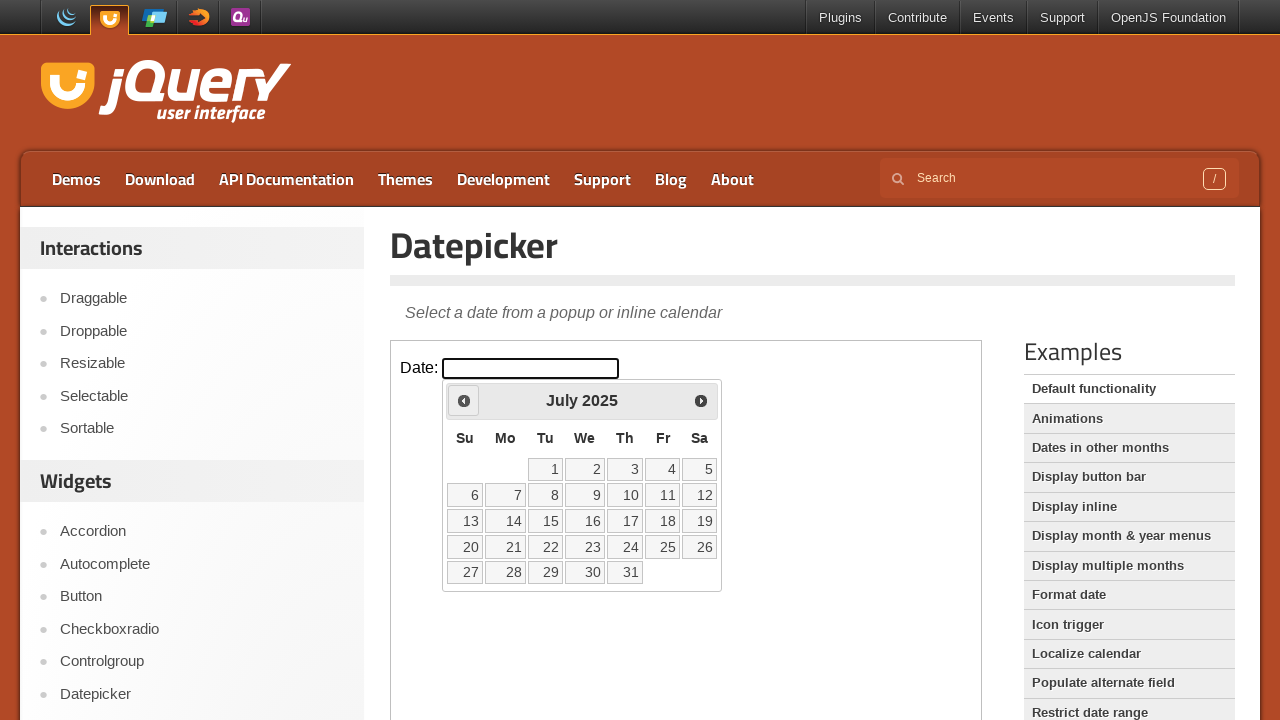

Clicked previous month button (currently at July 2025) at (464, 400) on iframe >> nth=0 >> internal:control=enter-frame >> span.ui-icon.ui-icon-circle-t
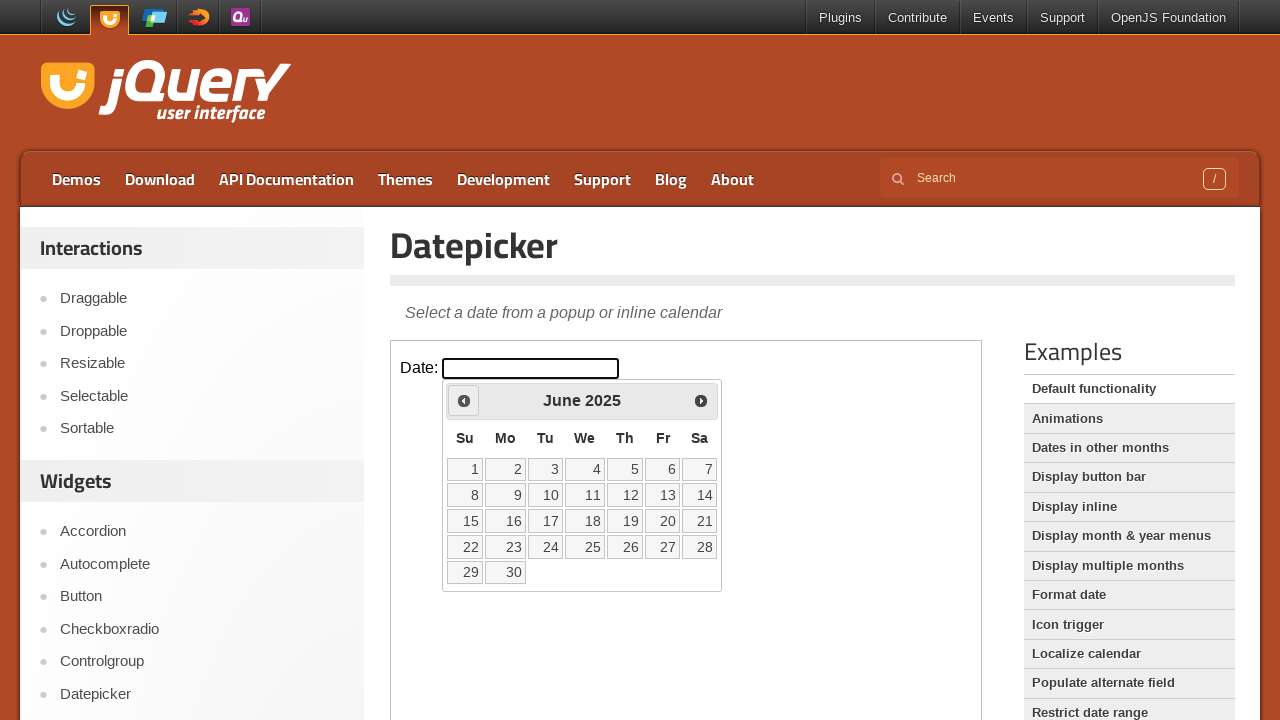

Clicked previous month button (currently at June 2025) at (464, 400) on iframe >> nth=0 >> internal:control=enter-frame >> span.ui-icon.ui-icon-circle-t
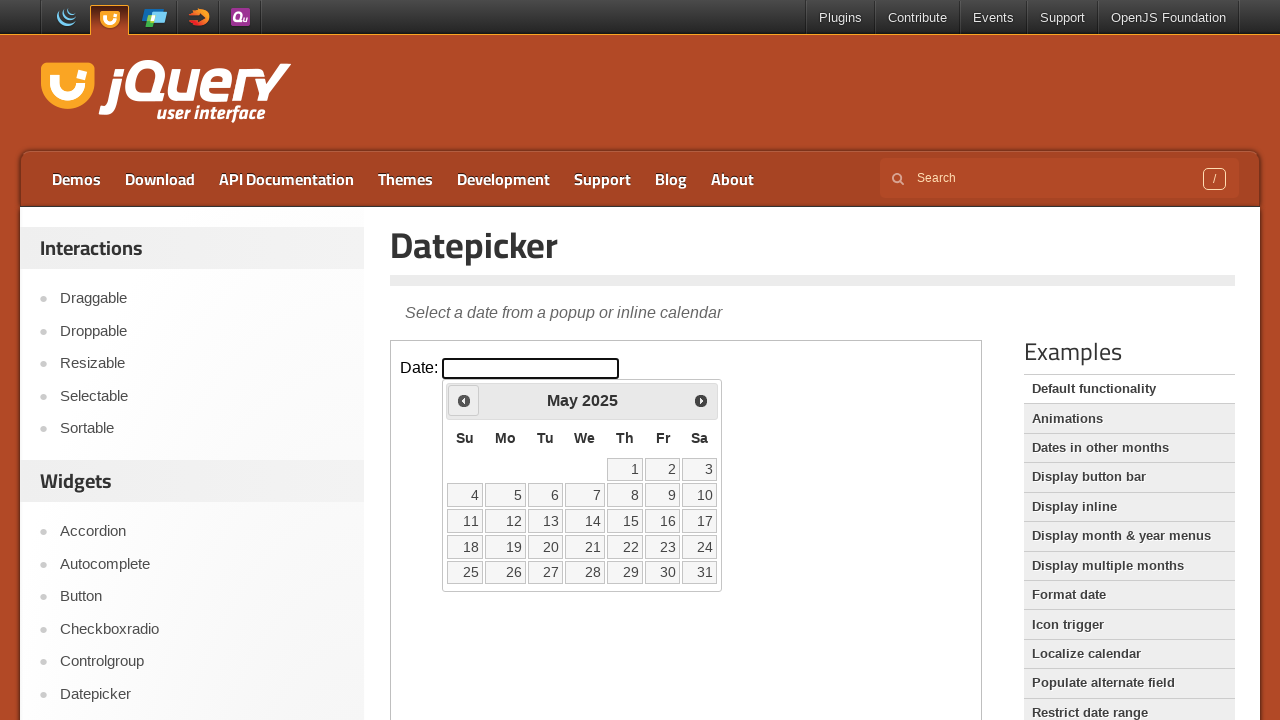

Clicked previous month button (currently at May 2025) at (464, 400) on iframe >> nth=0 >> internal:control=enter-frame >> span.ui-icon.ui-icon-circle-t
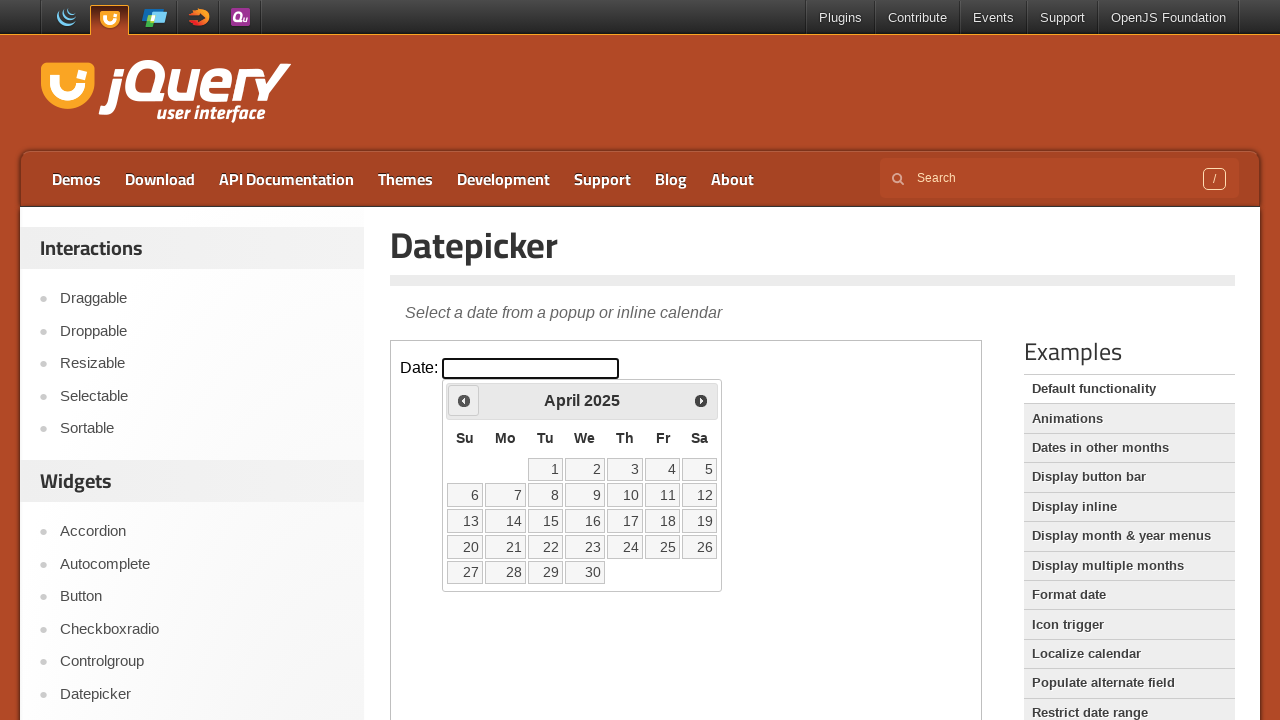

Clicked previous month button (currently at April 2025) at (464, 400) on iframe >> nth=0 >> internal:control=enter-frame >> span.ui-icon.ui-icon-circle-t
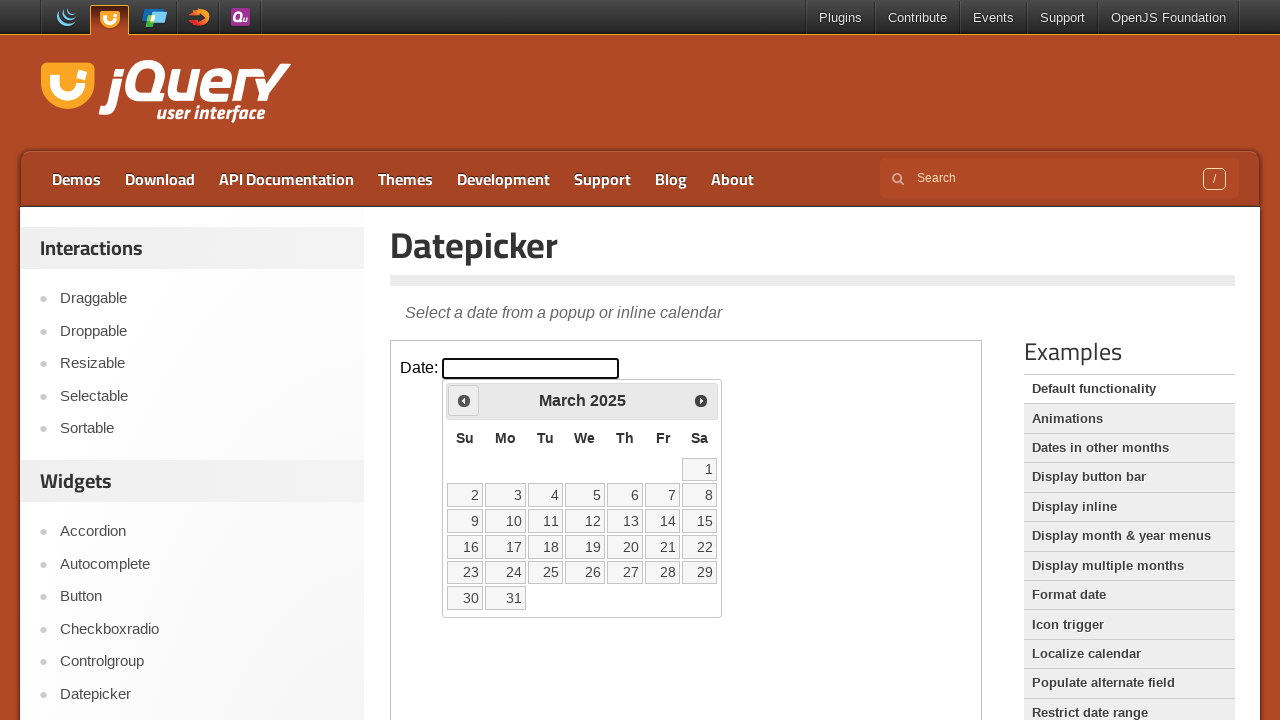

Clicked previous month button (currently at March 2025) at (464, 400) on iframe >> nth=0 >> internal:control=enter-frame >> span.ui-icon.ui-icon-circle-t
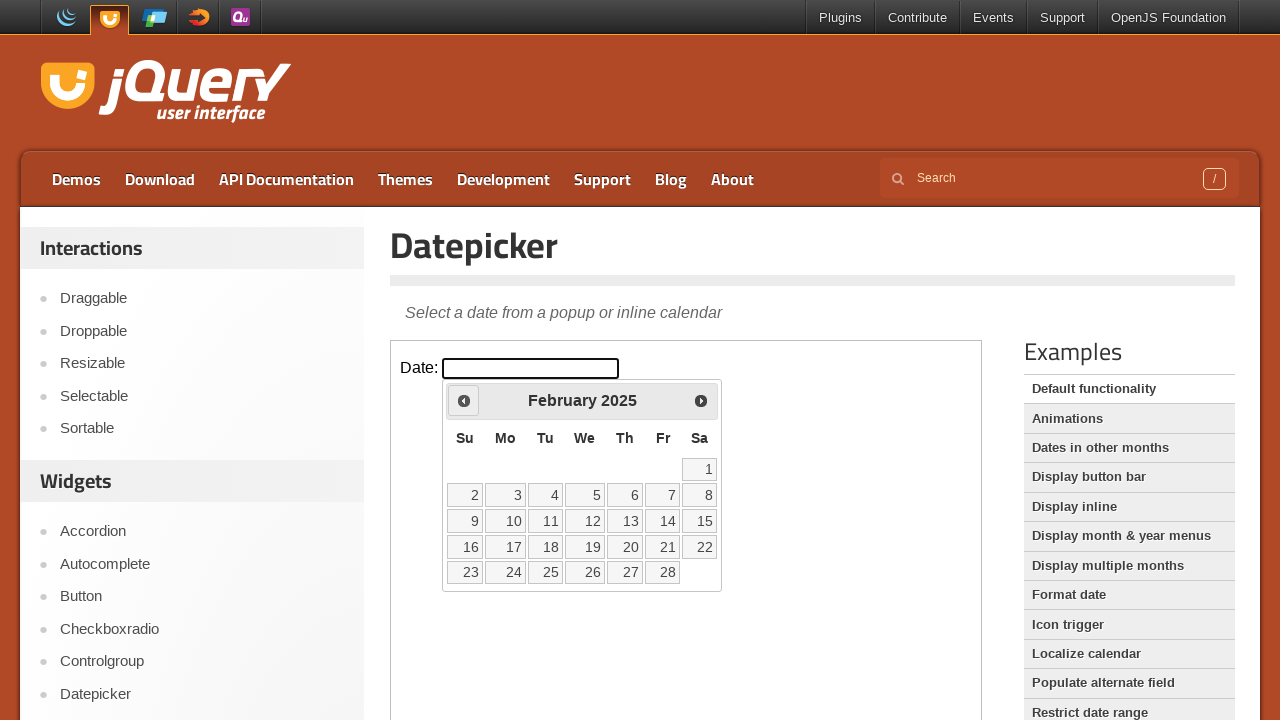

Clicked previous month button (currently at February 2025) at (464, 400) on iframe >> nth=0 >> internal:control=enter-frame >> span.ui-icon.ui-icon-circle-t
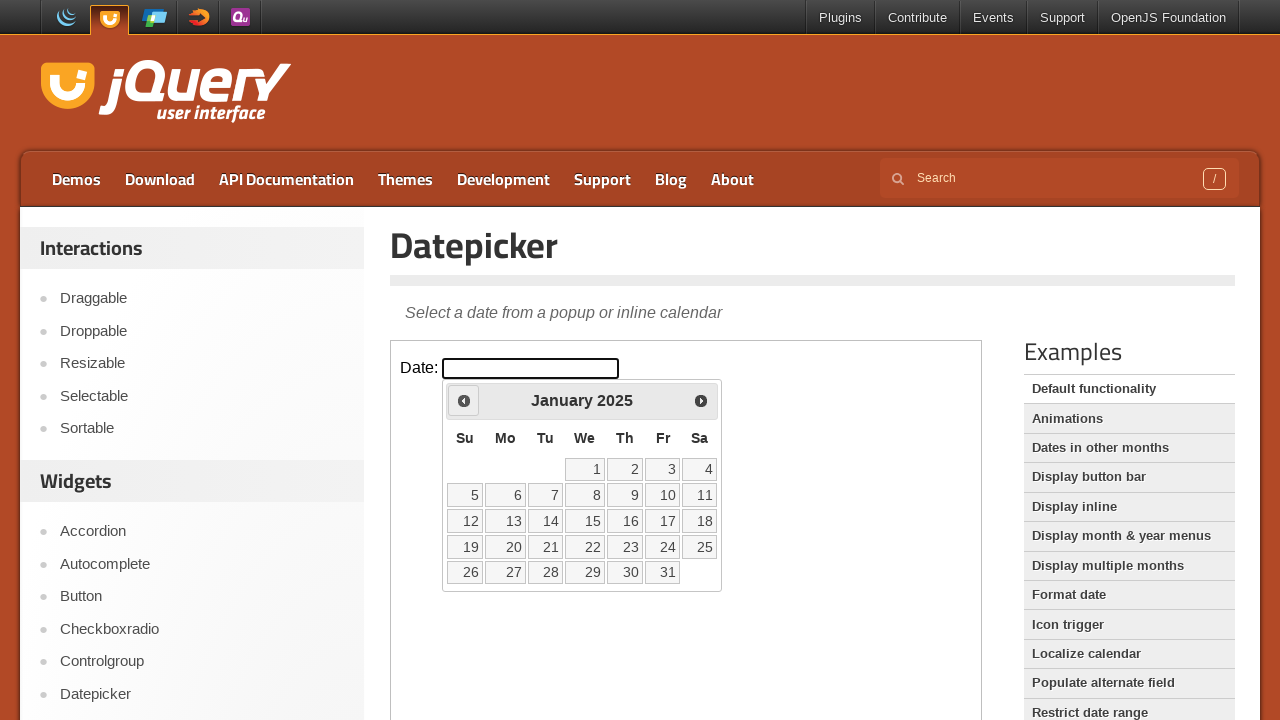

Clicked previous month button (currently at January 2025) at (464, 400) on iframe >> nth=0 >> internal:control=enter-frame >> span.ui-icon.ui-icon-circle-t
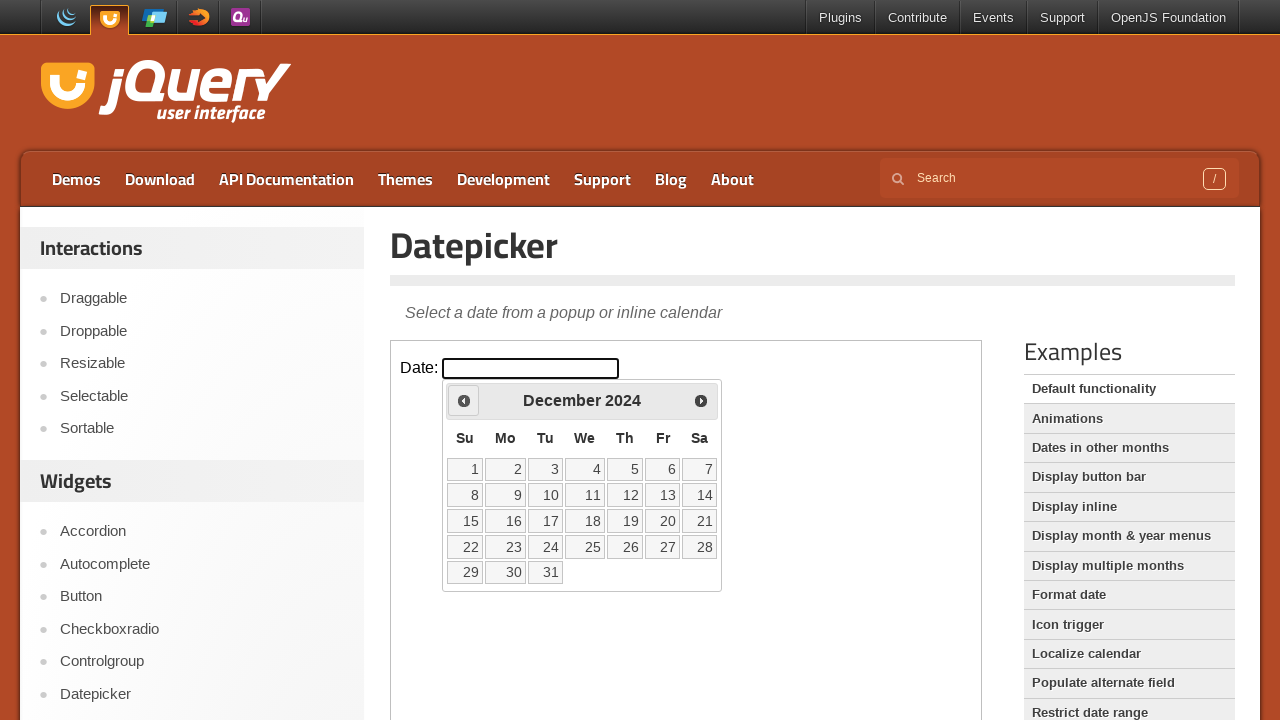

Clicked previous month button (currently at December 2024) at (464, 400) on iframe >> nth=0 >> internal:control=enter-frame >> span.ui-icon.ui-icon-circle-t
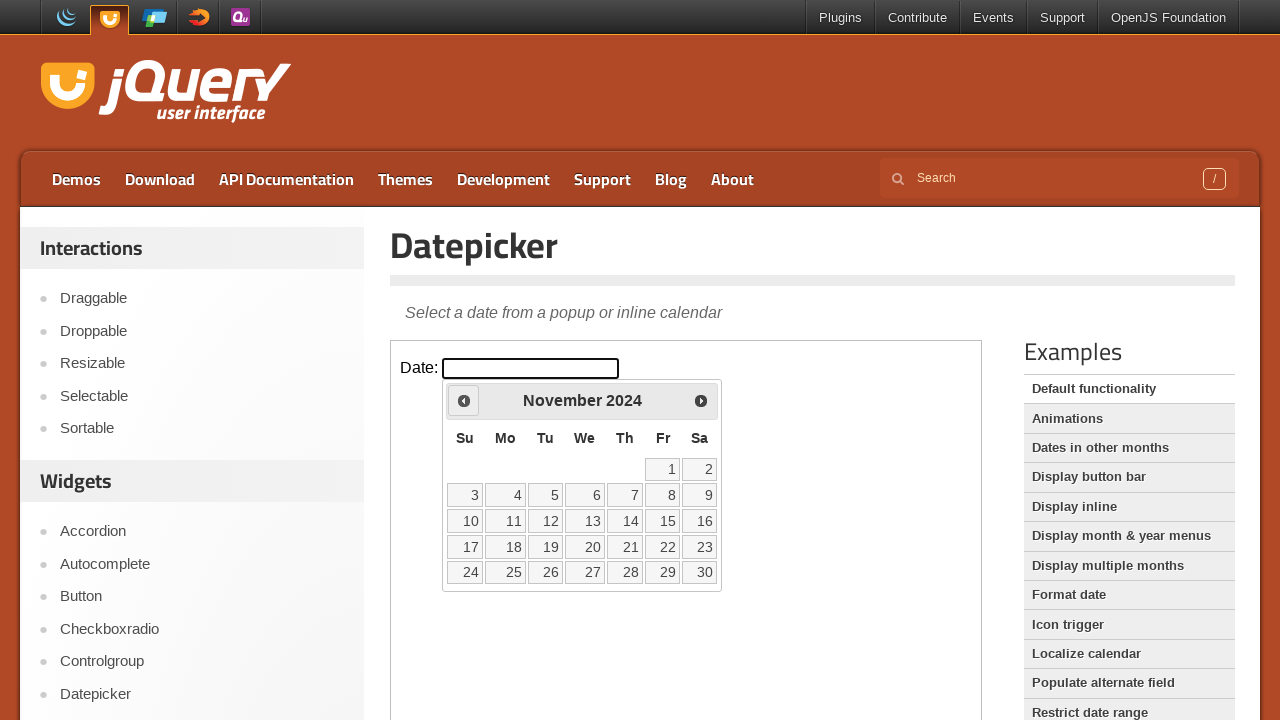

Clicked previous month button (currently at November 2024) at (464, 400) on iframe >> nth=0 >> internal:control=enter-frame >> span.ui-icon.ui-icon-circle-t
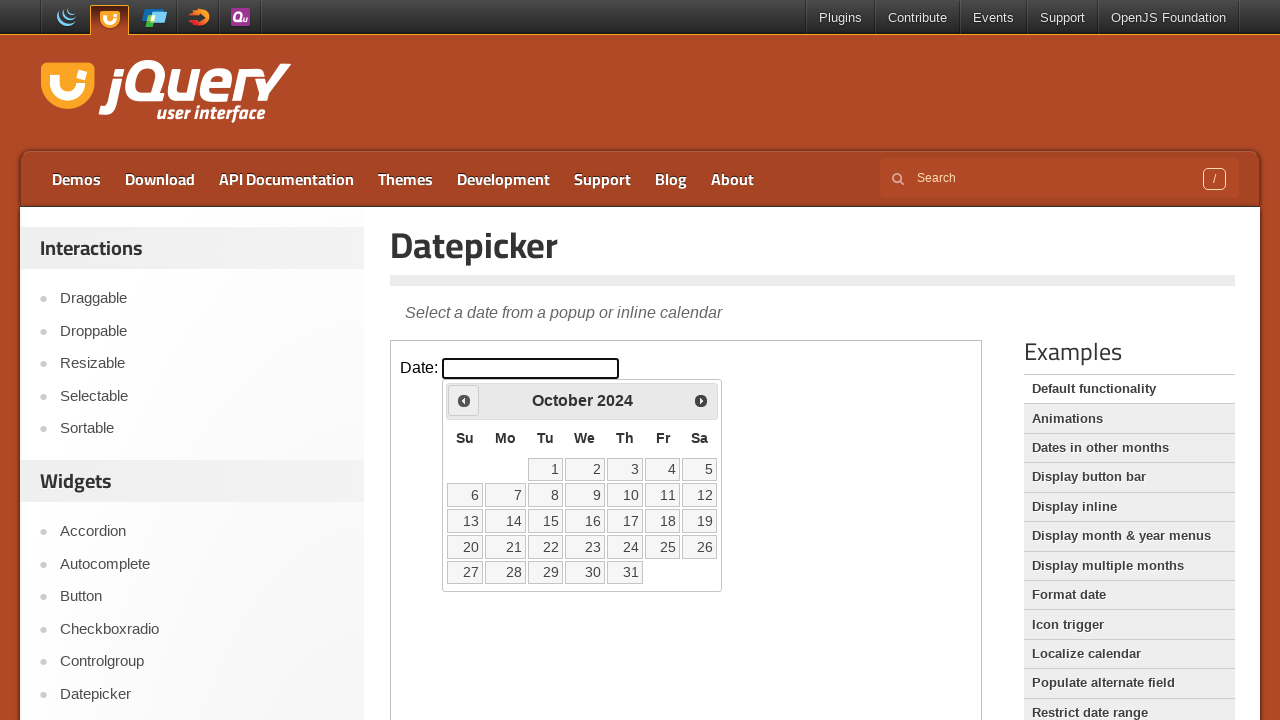

Clicked previous month button (currently at October 2024) at (464, 400) on iframe >> nth=0 >> internal:control=enter-frame >> span.ui-icon.ui-icon-circle-t
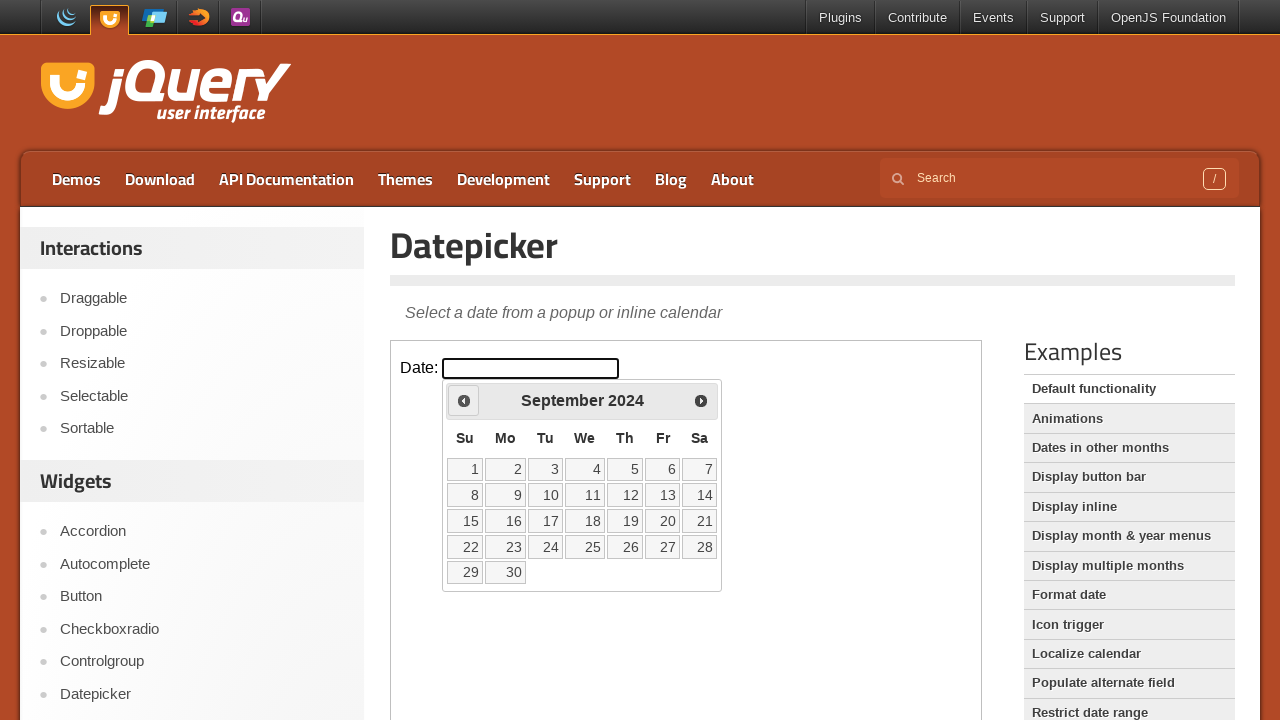

Clicked previous month button (currently at September 2024) at (464, 400) on iframe >> nth=0 >> internal:control=enter-frame >> span.ui-icon.ui-icon-circle-t
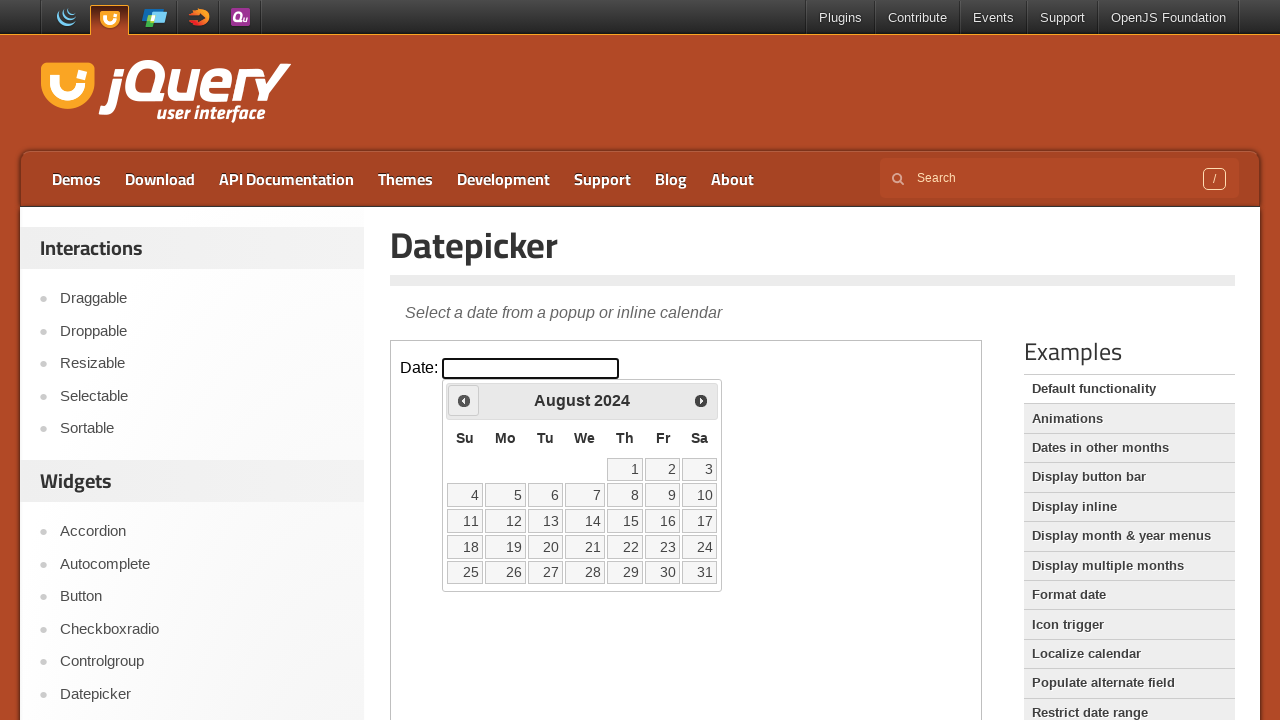

Clicked previous month button (currently at August 2024) at (464, 400) on iframe >> nth=0 >> internal:control=enter-frame >> span.ui-icon.ui-icon-circle-t
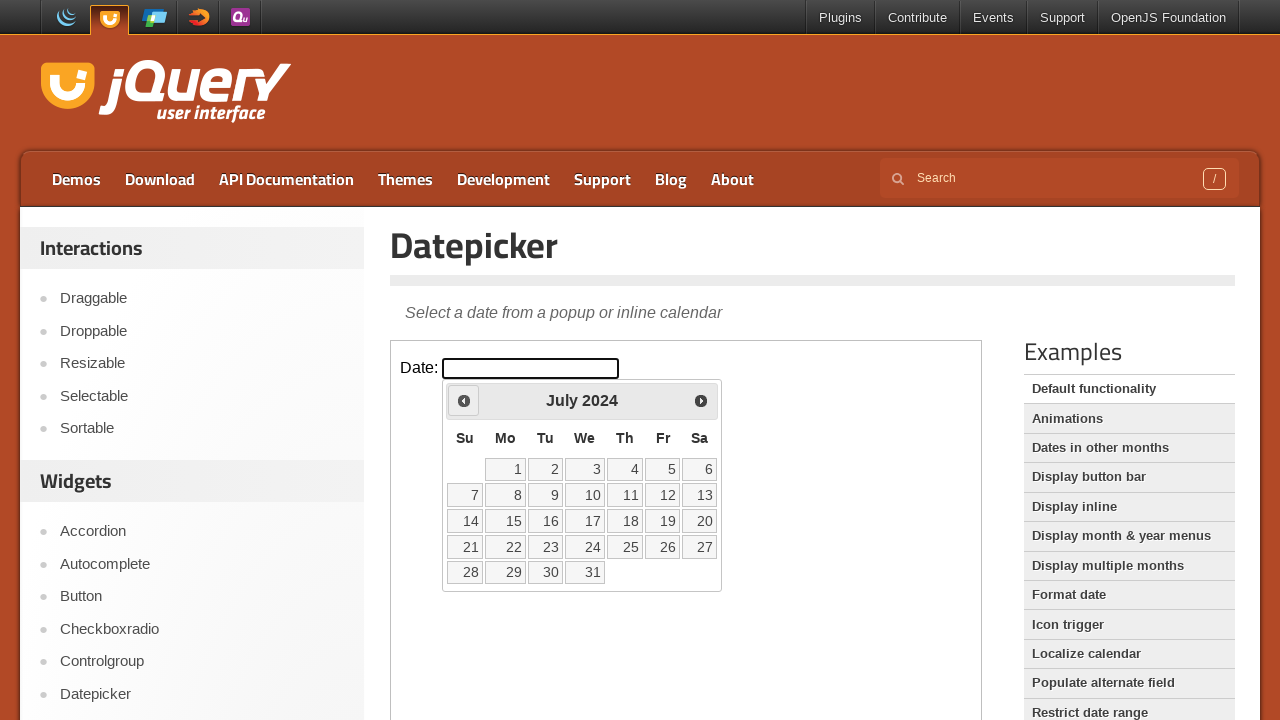

Clicked previous month button (currently at July 2024) at (464, 400) on iframe >> nth=0 >> internal:control=enter-frame >> span.ui-icon.ui-icon-circle-t
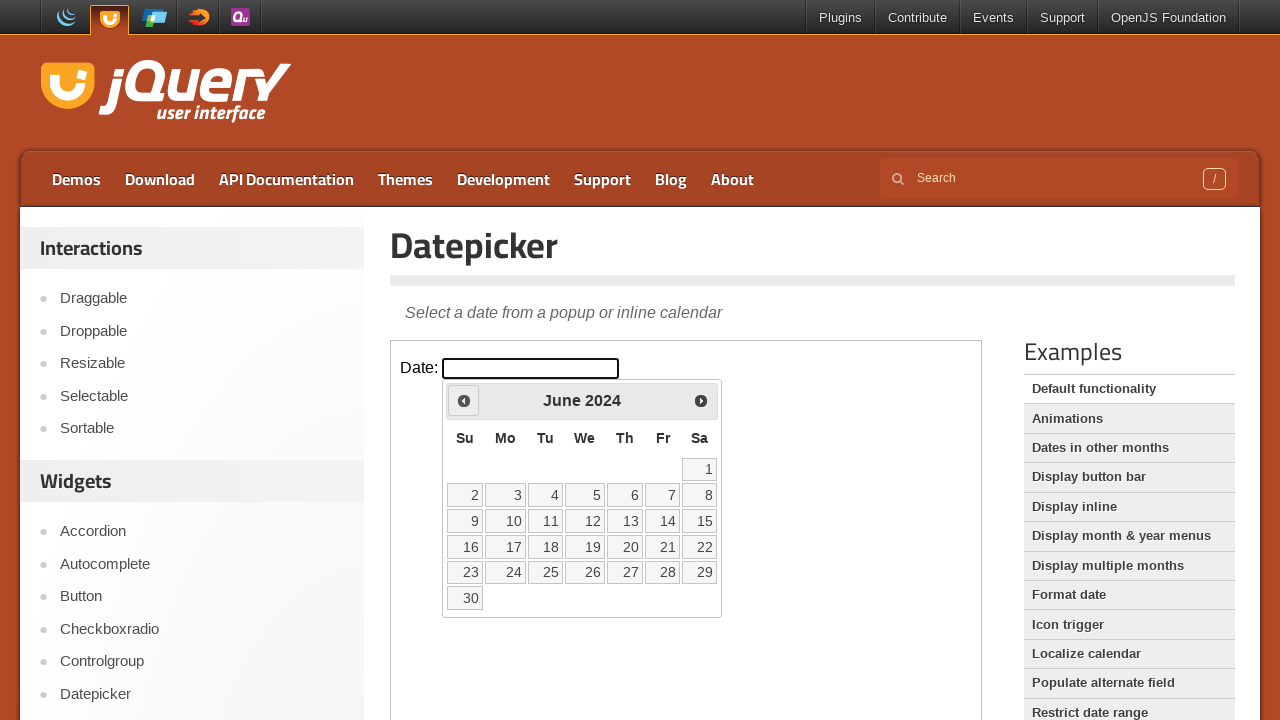

Clicked previous month button (currently at June 2024) at (464, 400) on iframe >> nth=0 >> internal:control=enter-frame >> span.ui-icon.ui-icon-circle-t
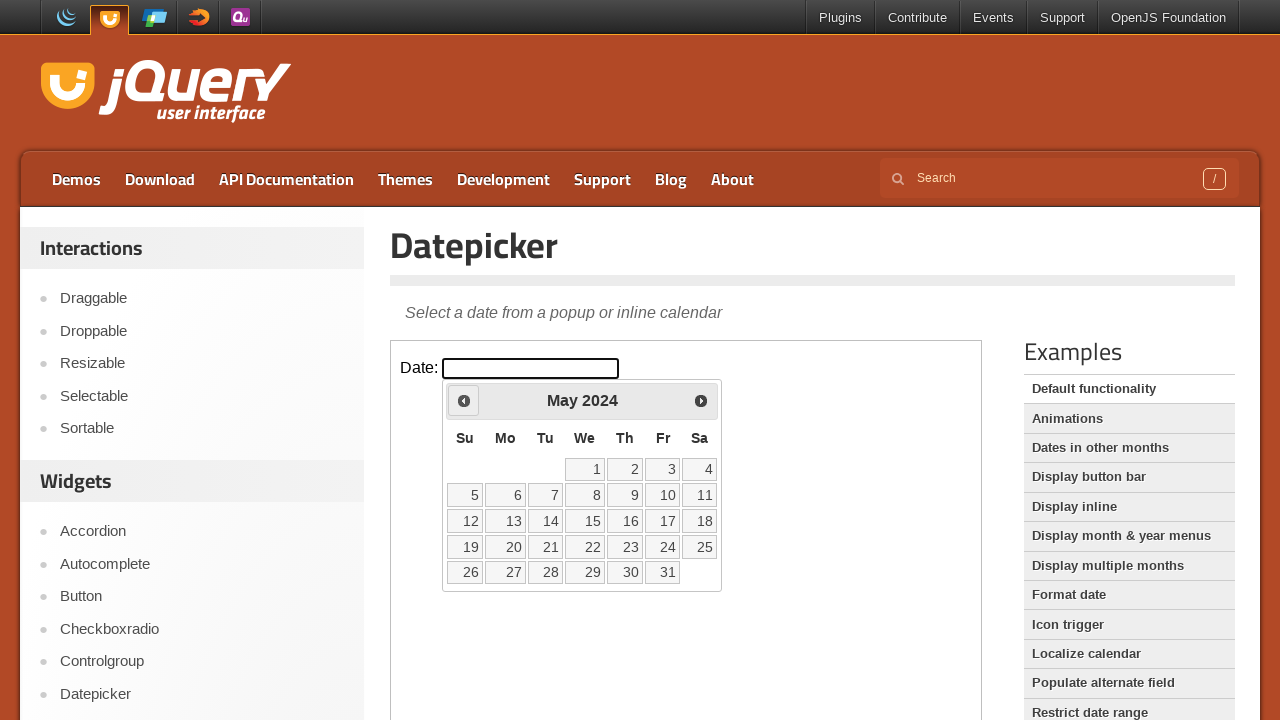

Clicked previous month button (currently at May 2024) at (464, 400) on iframe >> nth=0 >> internal:control=enter-frame >> span.ui-icon.ui-icon-circle-t
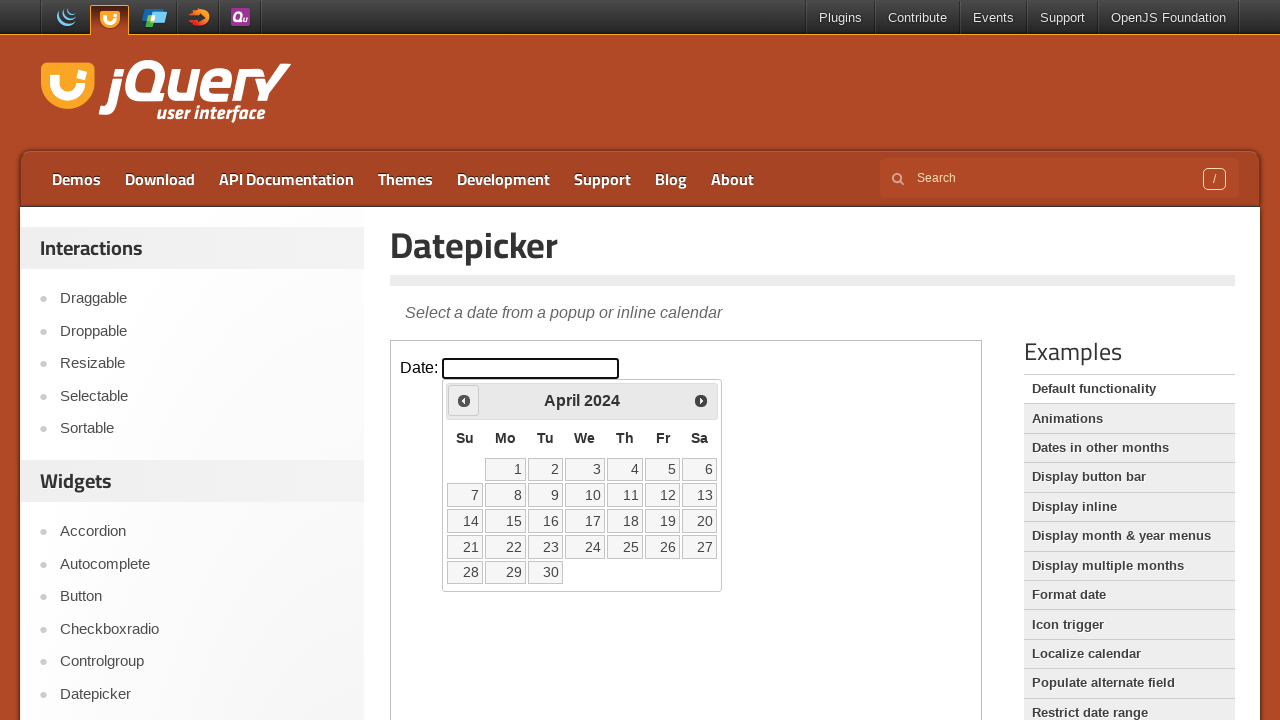

Clicked previous month button (currently at April 2024) at (464, 400) on iframe >> nth=0 >> internal:control=enter-frame >> span.ui-icon.ui-icon-circle-t
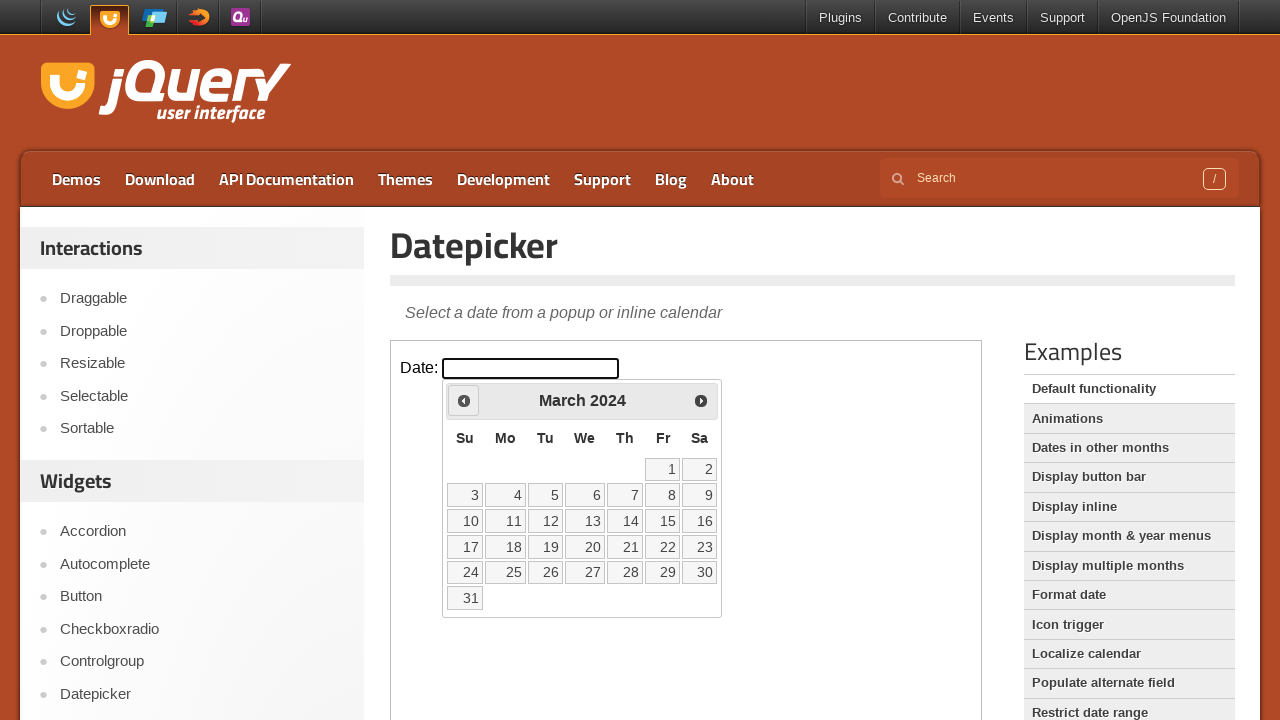

Clicked previous month button (currently at March 2024) at (464, 400) on iframe >> nth=0 >> internal:control=enter-frame >> span.ui-icon.ui-icon-circle-t
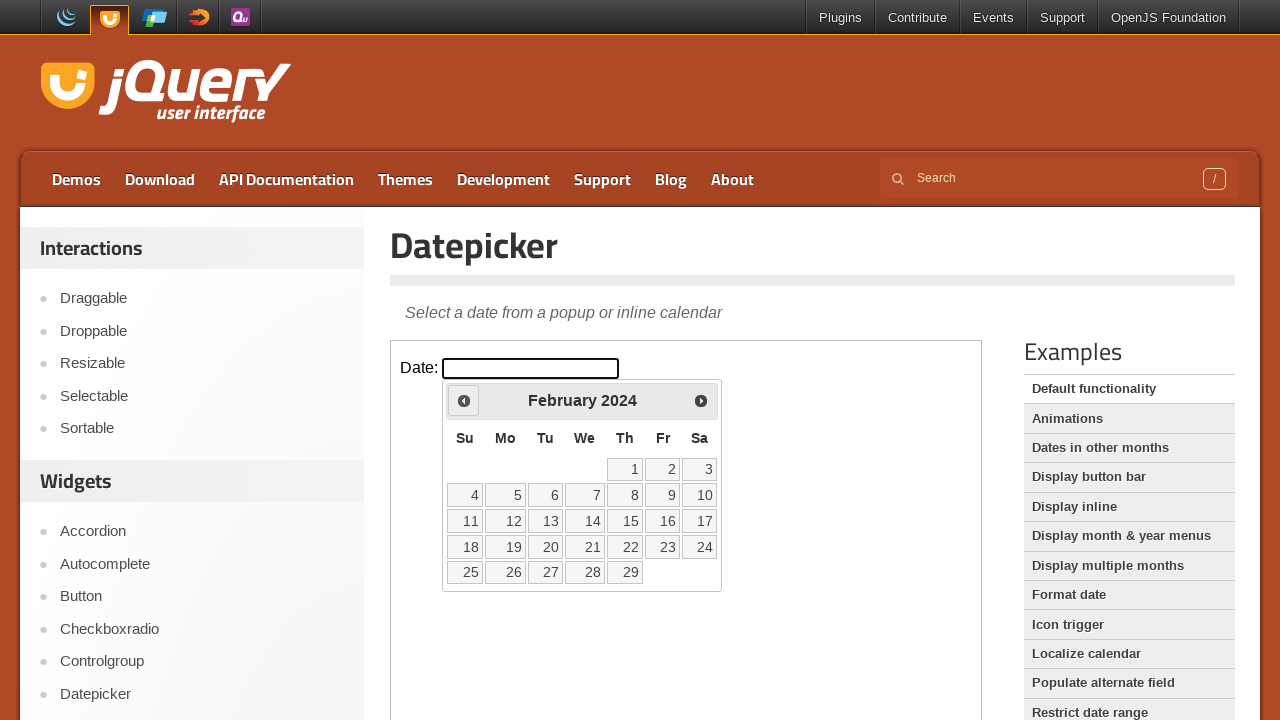

Clicked previous month button (currently at February 2024) at (464, 400) on iframe >> nth=0 >> internal:control=enter-frame >> span.ui-icon.ui-icon-circle-t
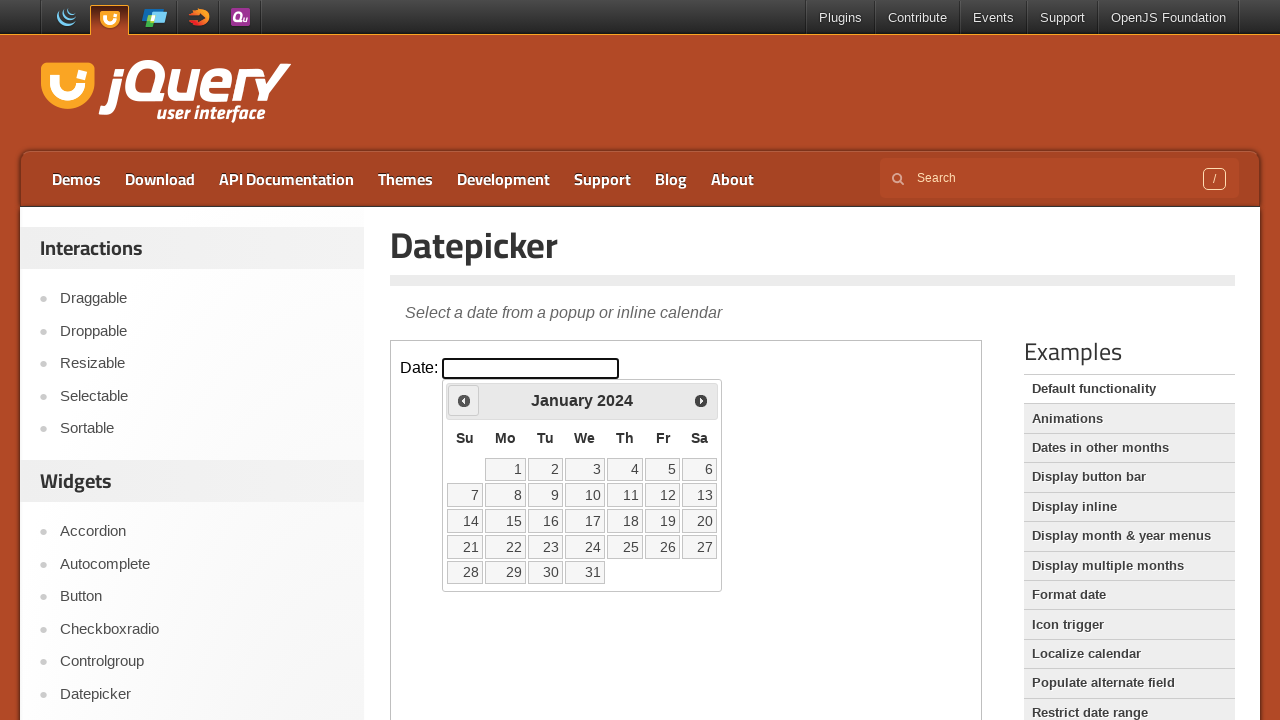

Clicked previous month button (currently at January 2024) at (464, 400) on iframe >> nth=0 >> internal:control=enter-frame >> span.ui-icon.ui-icon-circle-t
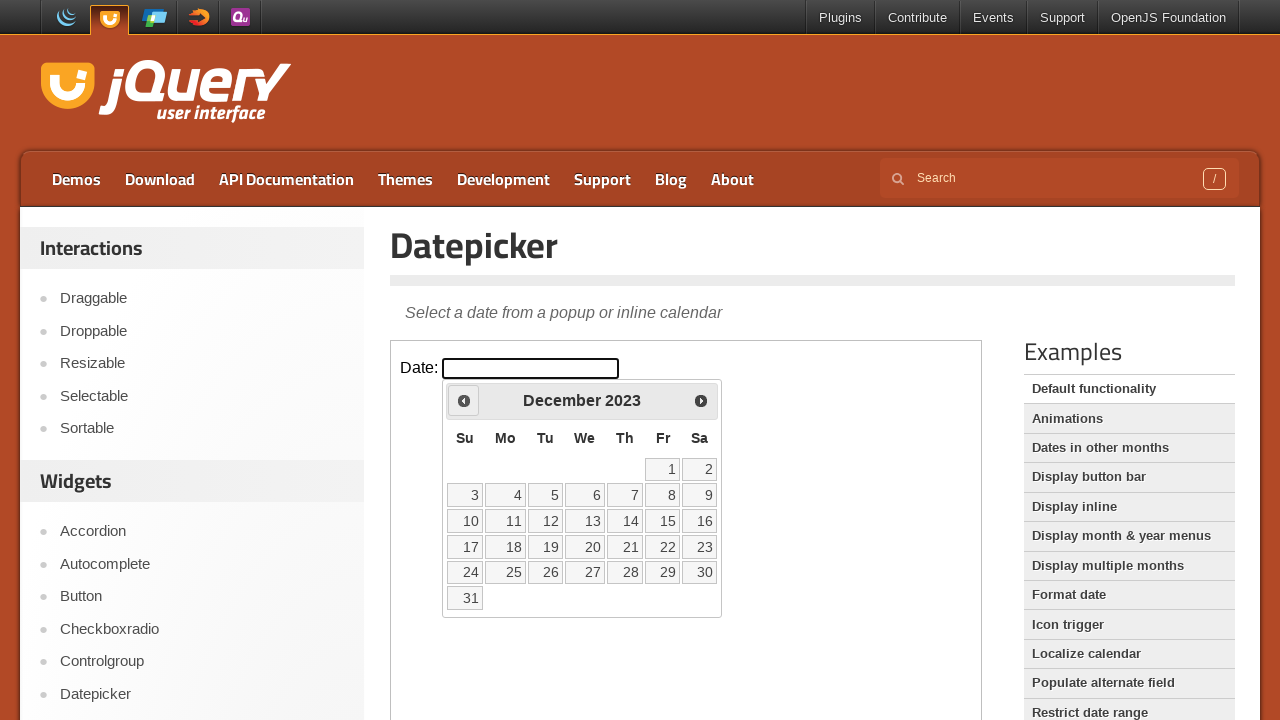

Clicked previous month button (currently at December 2023) at (464, 400) on iframe >> nth=0 >> internal:control=enter-frame >> span.ui-icon.ui-icon-circle-t
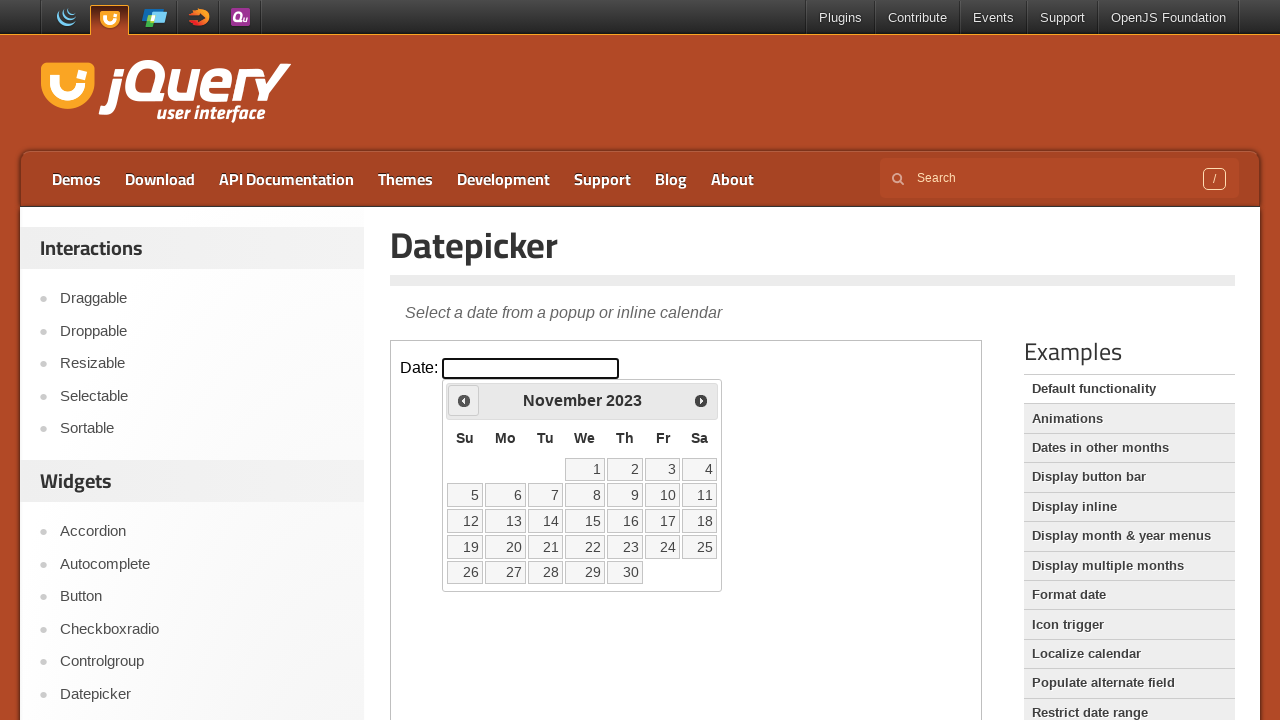

Clicked previous month button (currently at November 2023) at (464, 400) on iframe >> nth=0 >> internal:control=enter-frame >> span.ui-icon.ui-icon-circle-t
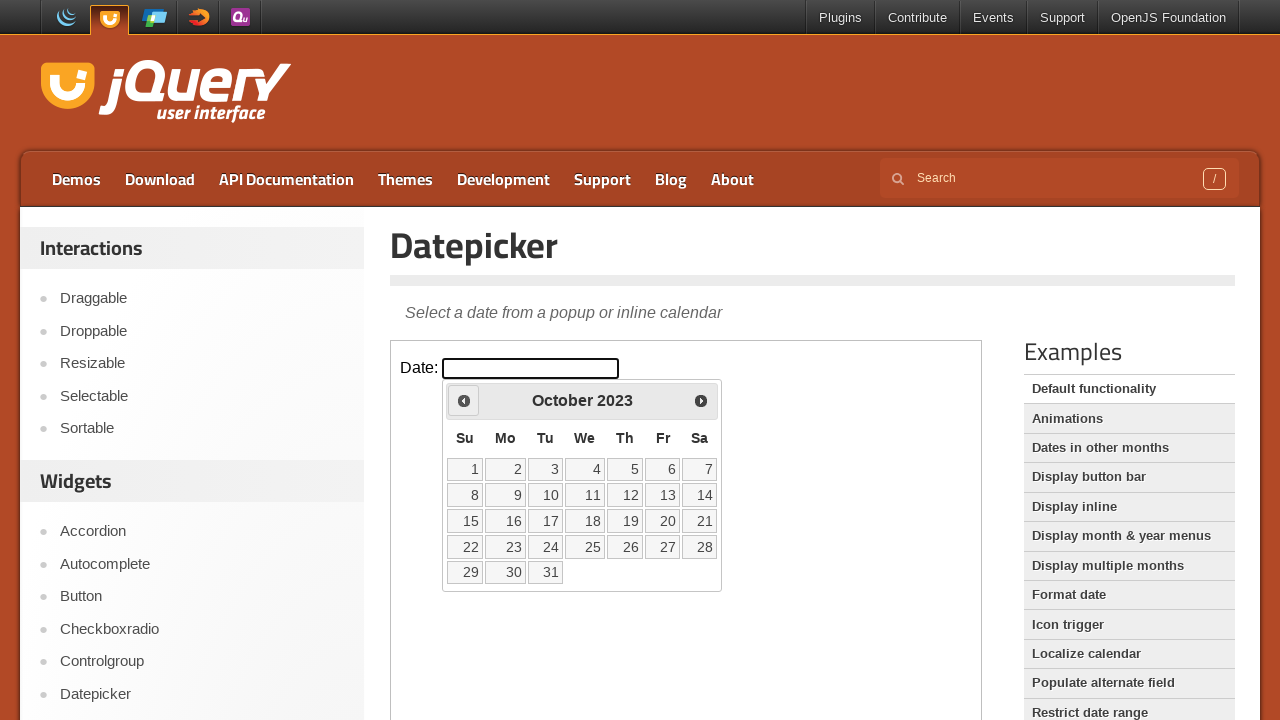

Clicked previous month button (currently at October 2023) at (464, 400) on iframe >> nth=0 >> internal:control=enter-frame >> span.ui-icon.ui-icon-circle-t
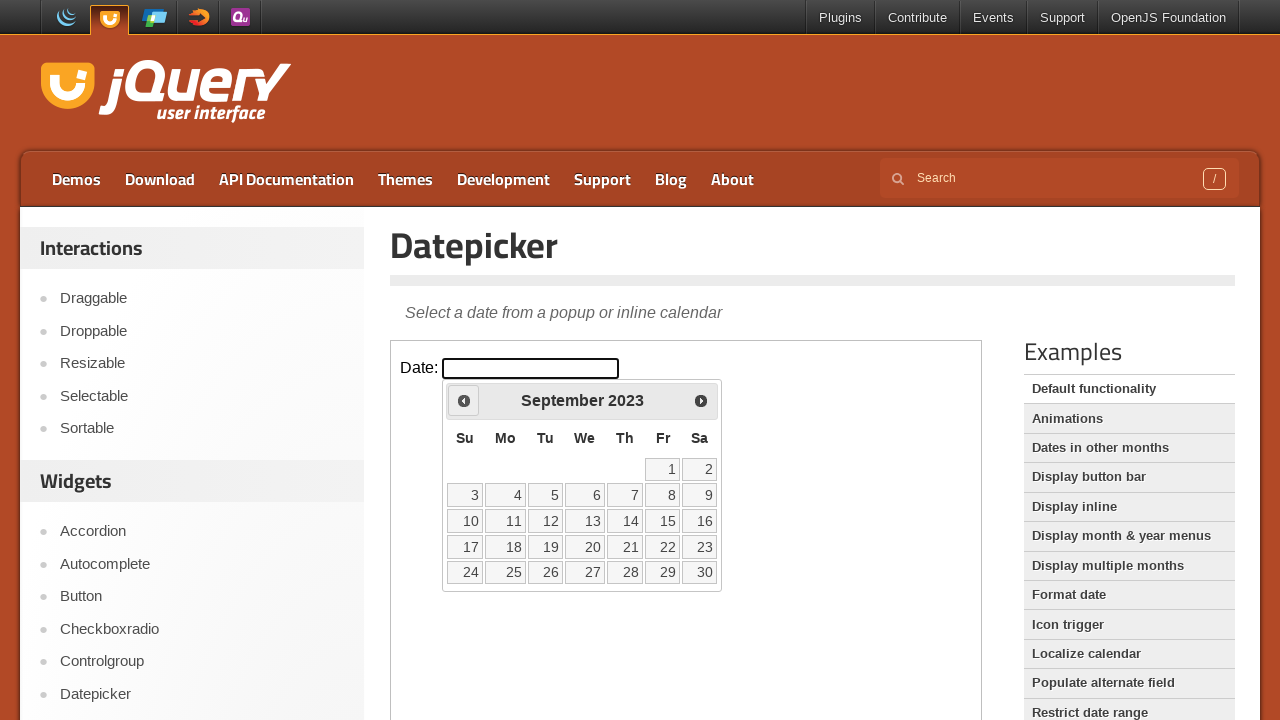

Clicked previous month button (currently at September 2023) at (464, 400) on iframe >> nth=0 >> internal:control=enter-frame >> span.ui-icon.ui-icon-circle-t
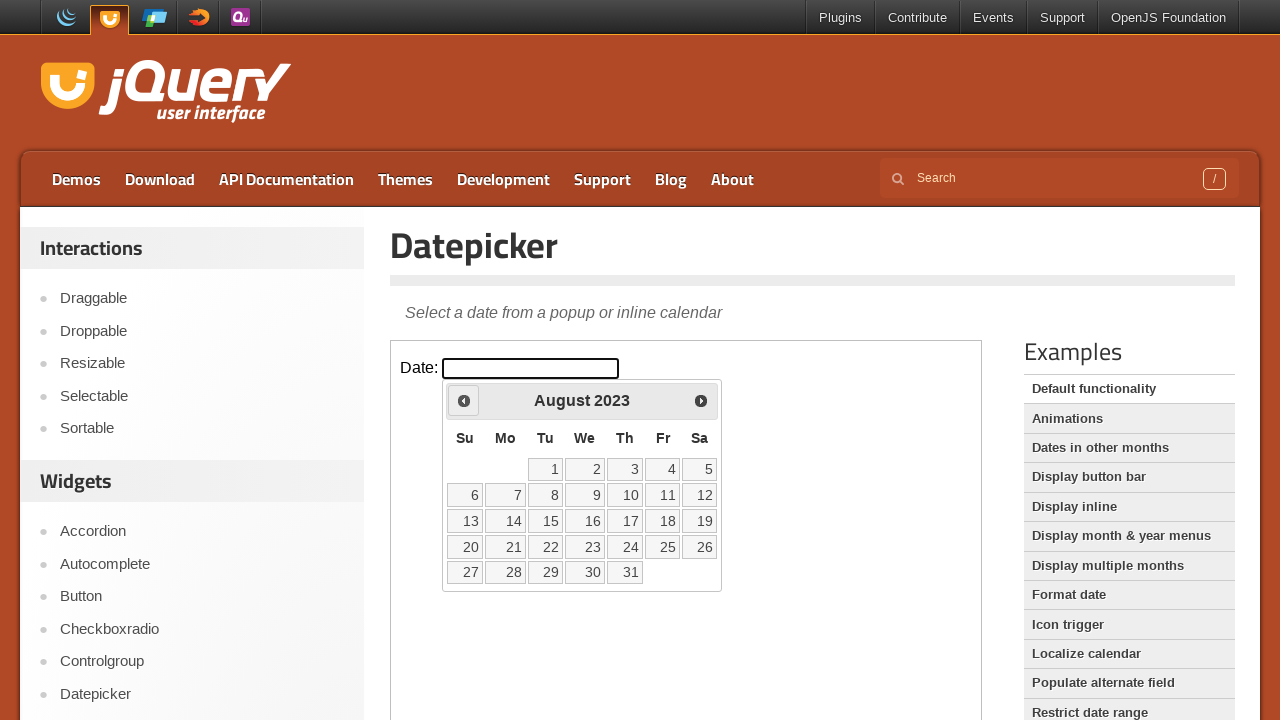

Clicked previous month button (currently at August 2023) at (464, 400) on iframe >> nth=0 >> internal:control=enter-frame >> span.ui-icon.ui-icon-circle-t
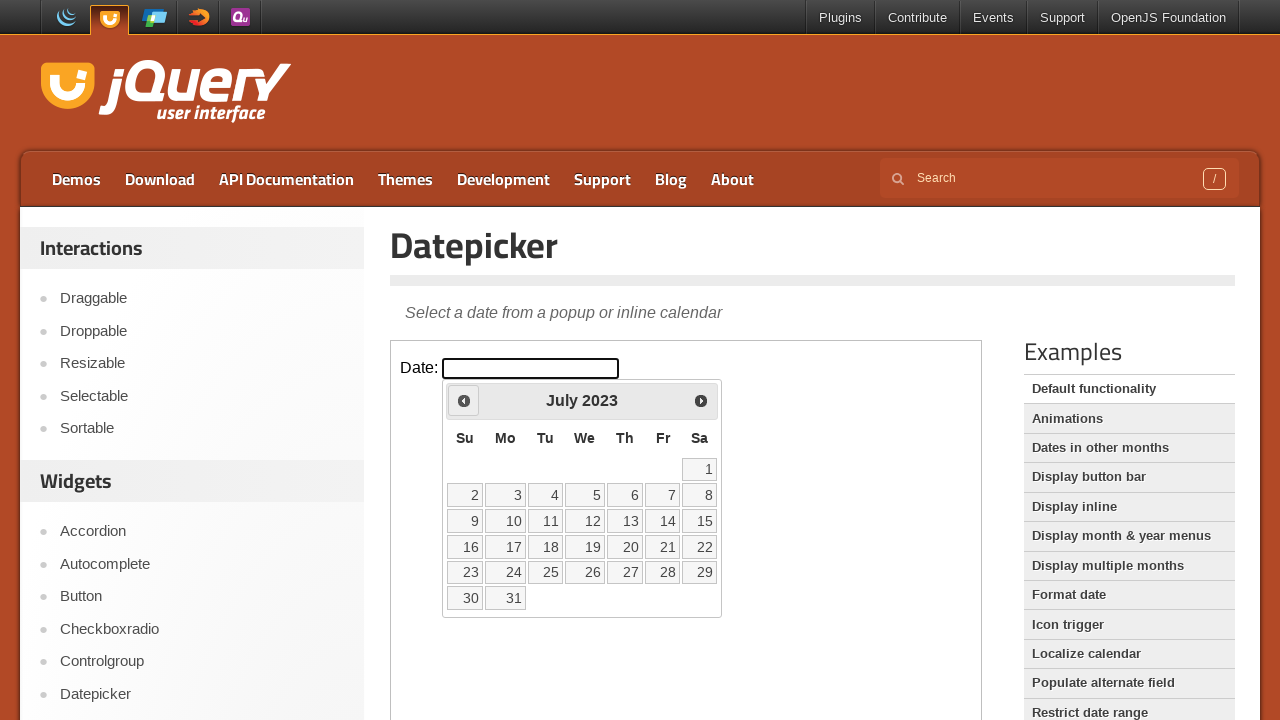

Reached target month of July 2023
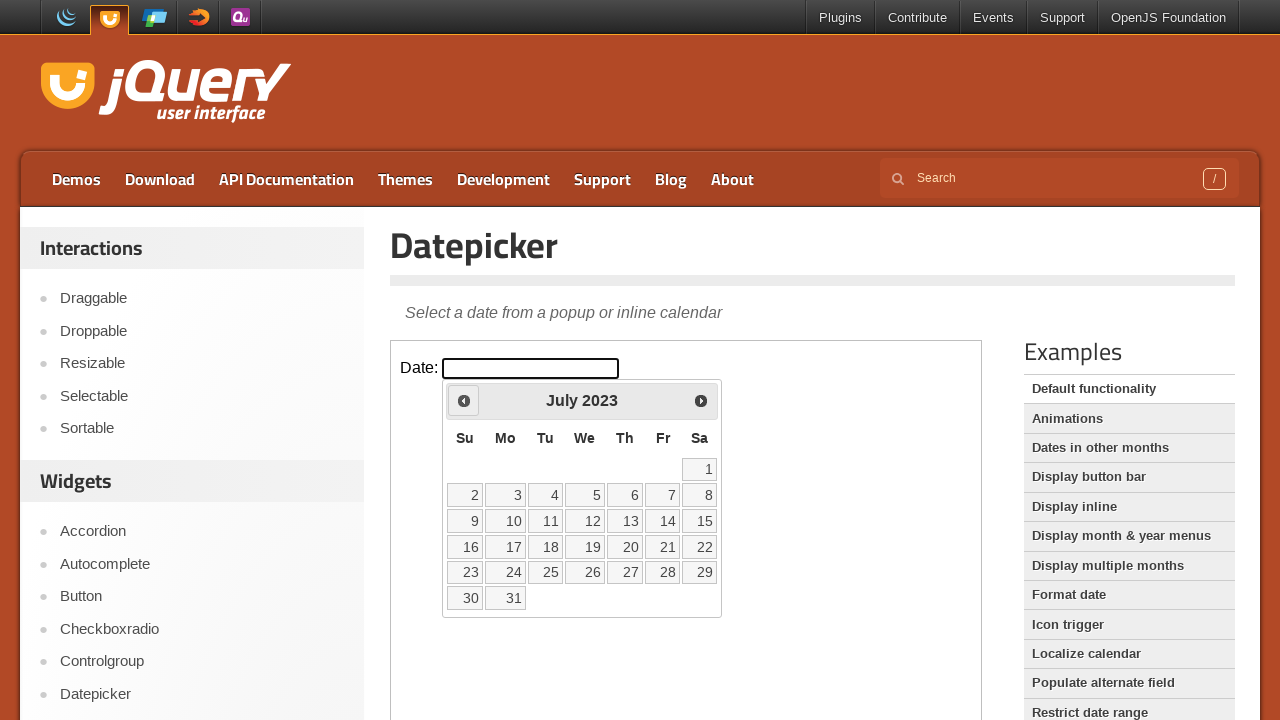

Selected July 14, 2023 from the calendar at (663, 521) on iframe >> nth=0 >> internal:control=enter-frame >> table.ui-datepicker-calendar 
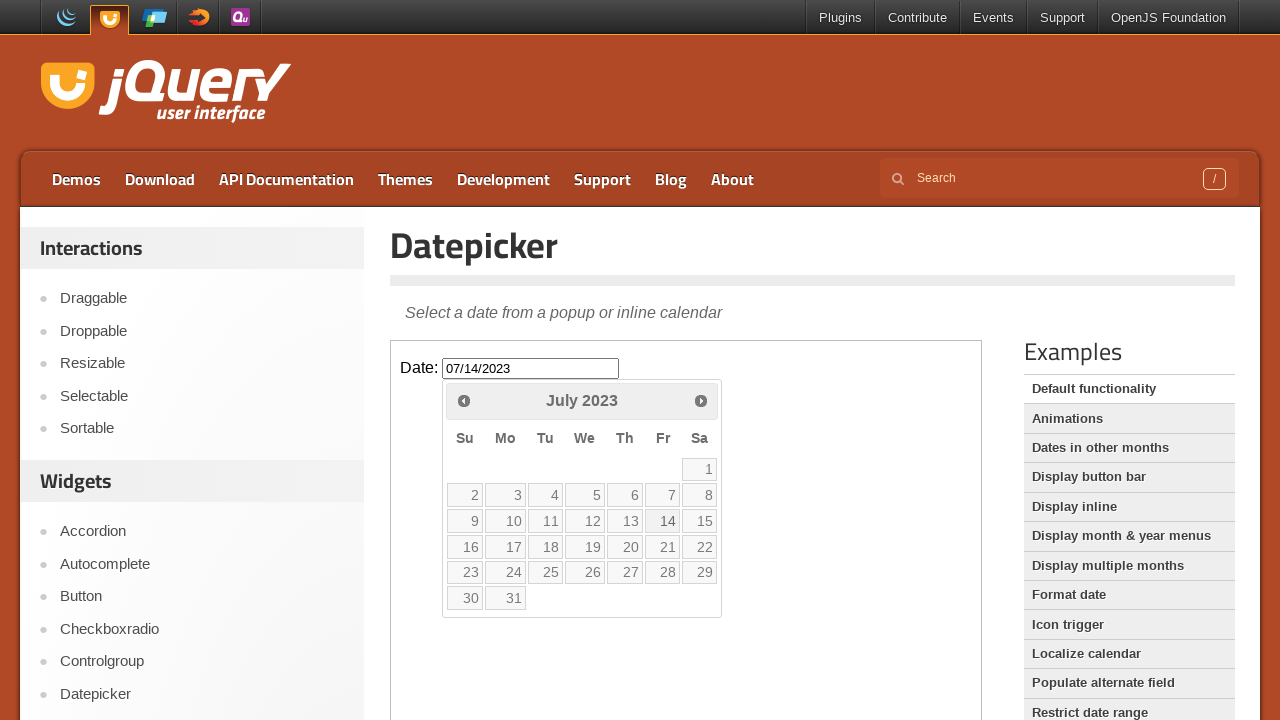

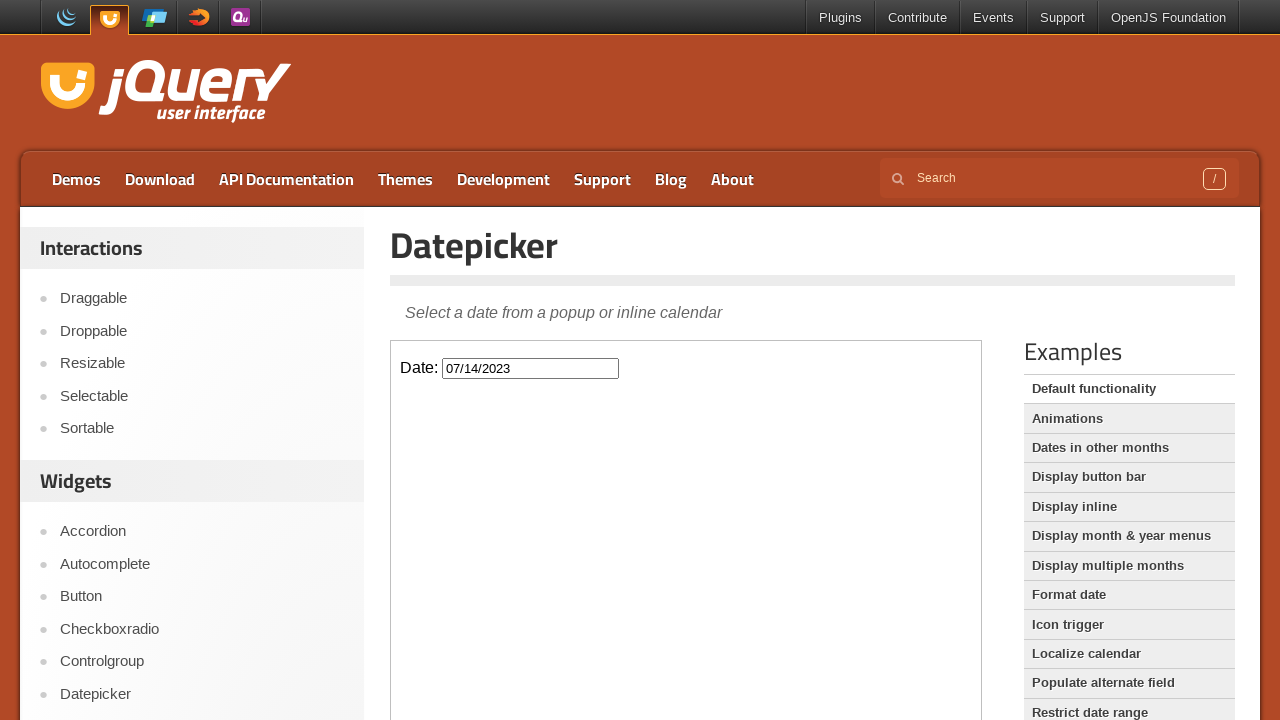